Navigates to the JRA (Japan Racing Association) leading statistics page, clicks on the "種牡馬" (Sire) link, and paginates through the results by clicking "次の20件" (Next 20) until all pages are viewed.

Starting URL: https://www.jra.go.jp/datafile/leading/

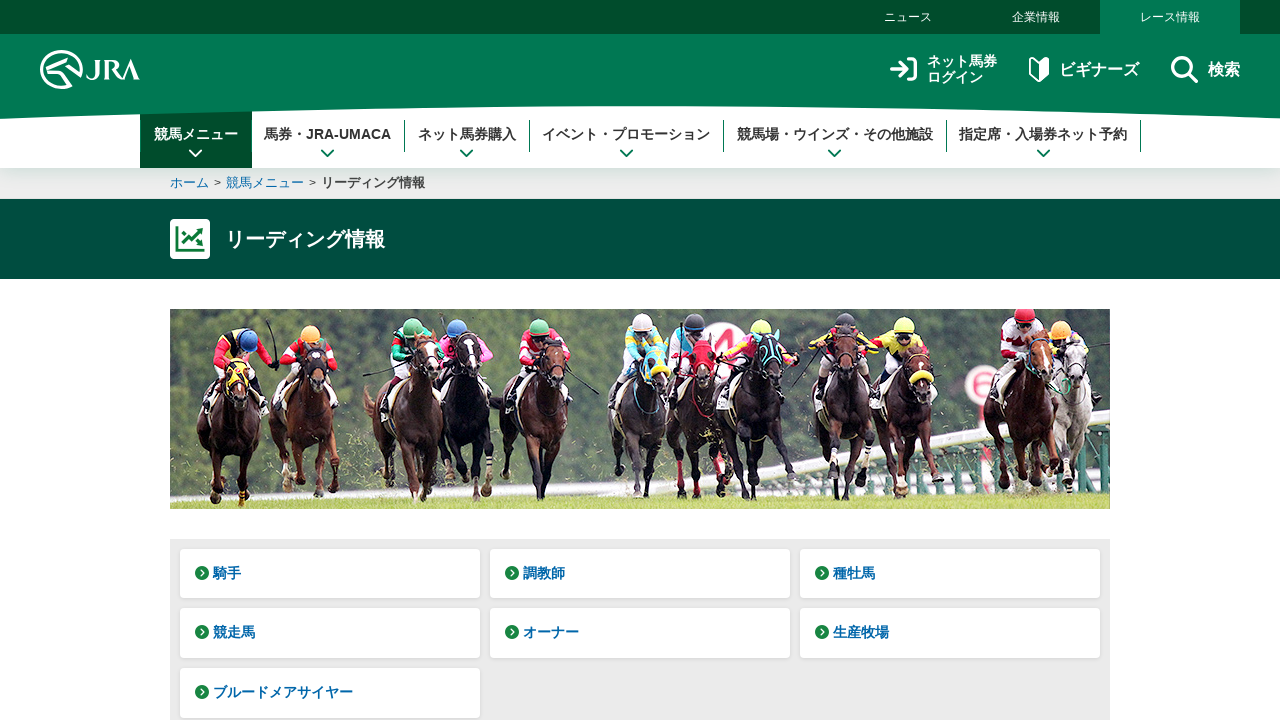

Clicked on '種牡馬' (Sire) link to view sire rankings at (950, 574) on a:has-text('種牡馬')
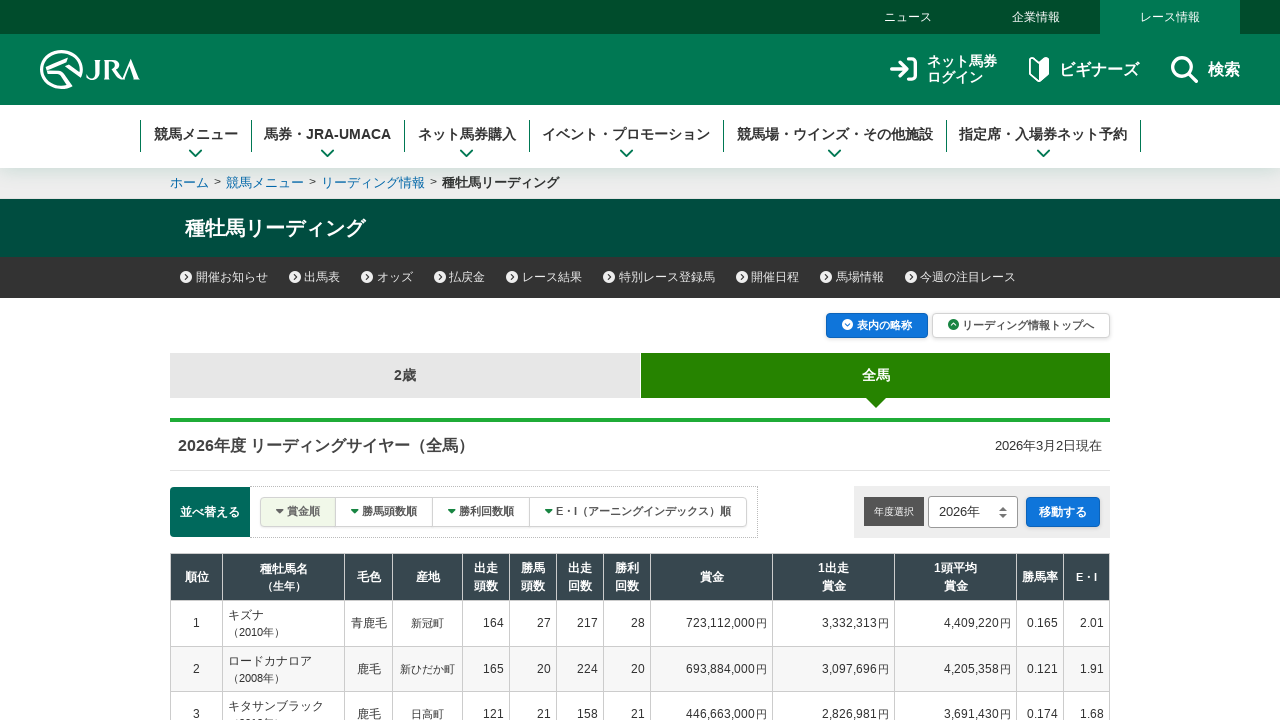

Leading horse section loaded
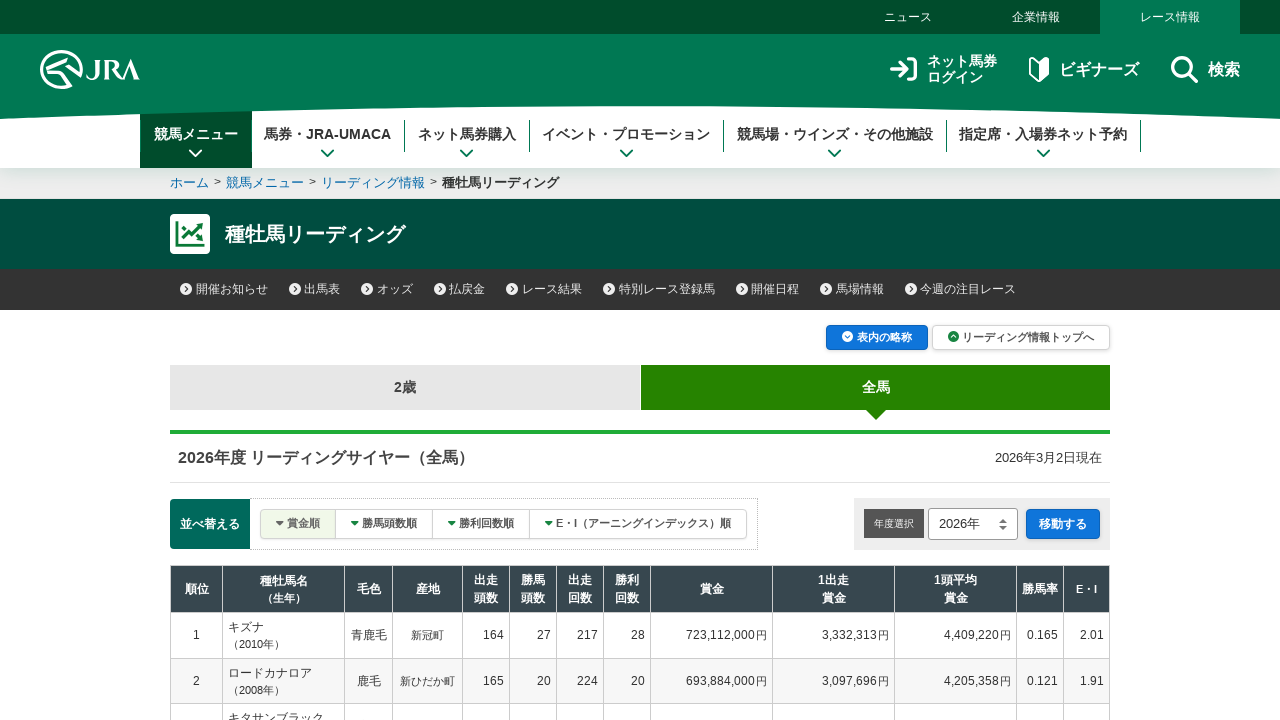

Sire ranking table is visible
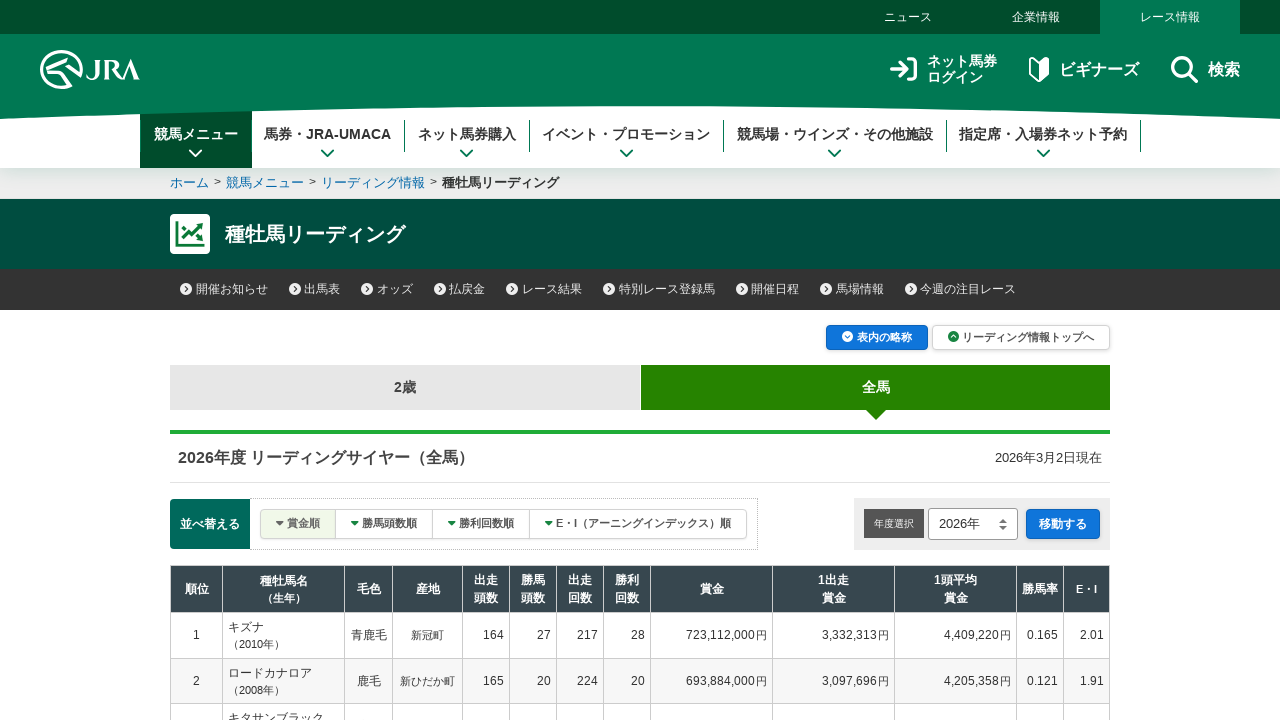

Waited 1 second before pagination
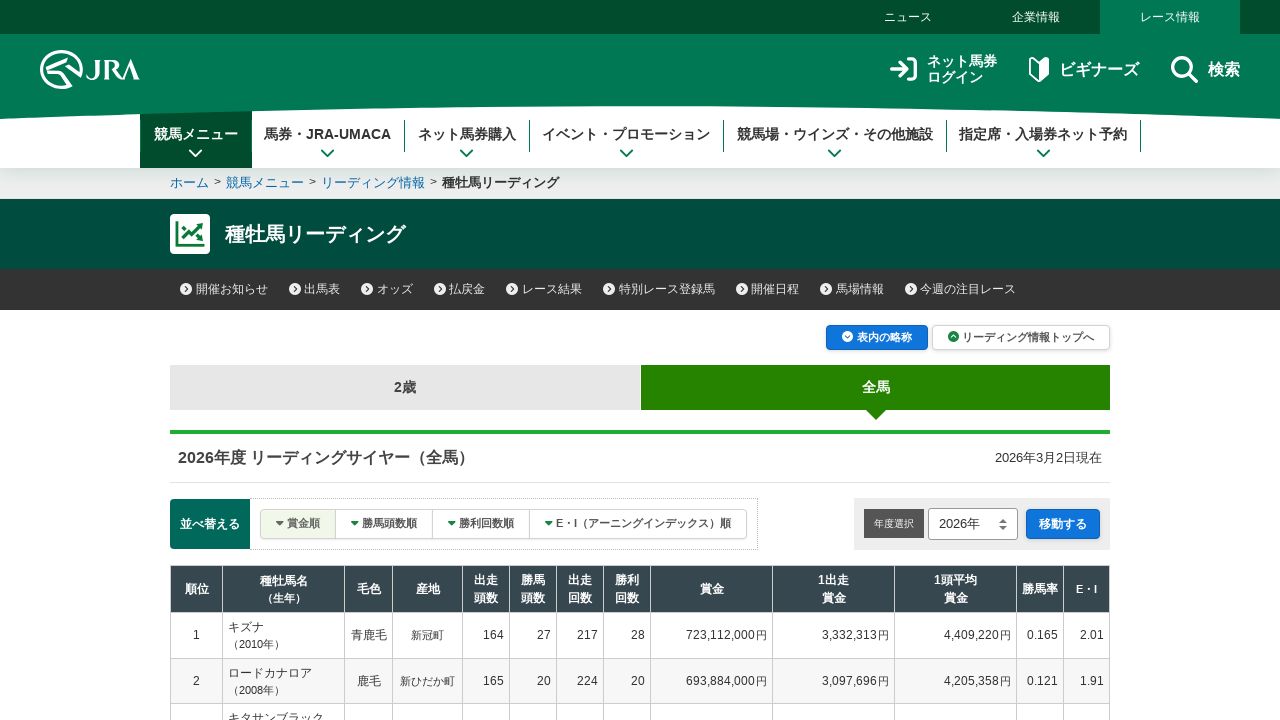

Clicked '次の20件' (Next 20) pagination link at (707, 431) on a:has-text('次の20件')
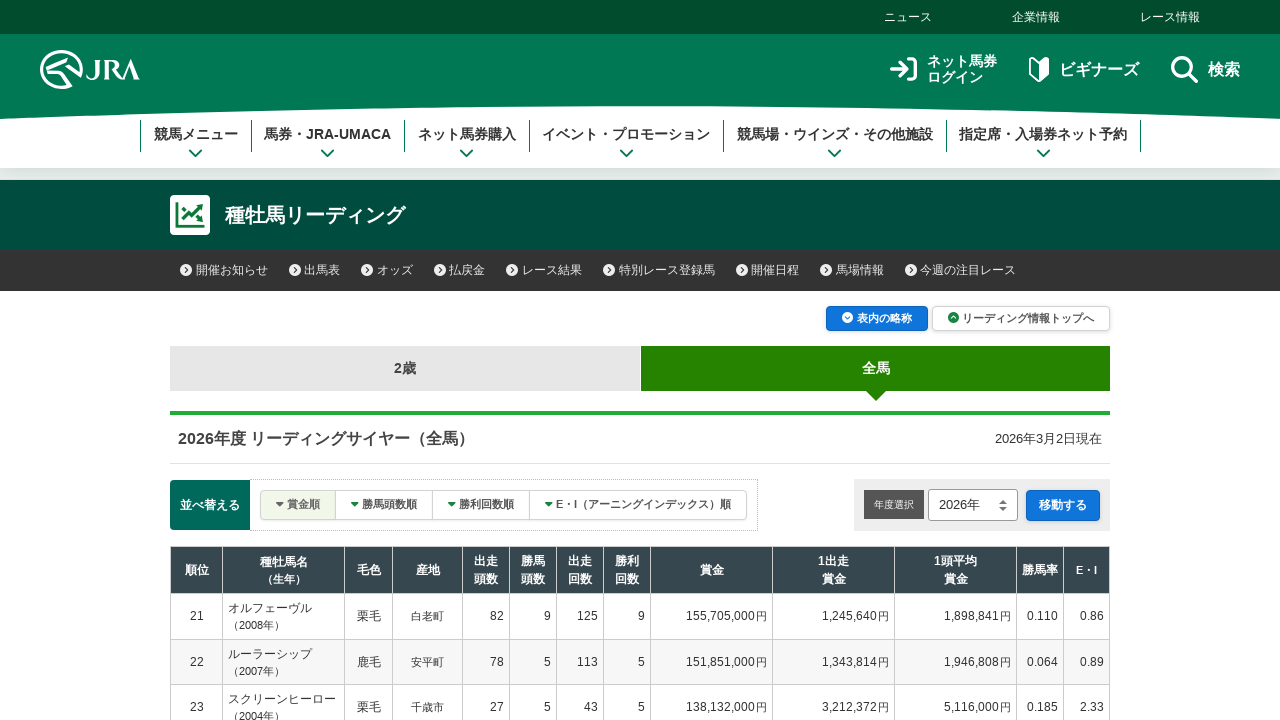

Next page sire ranking table loaded
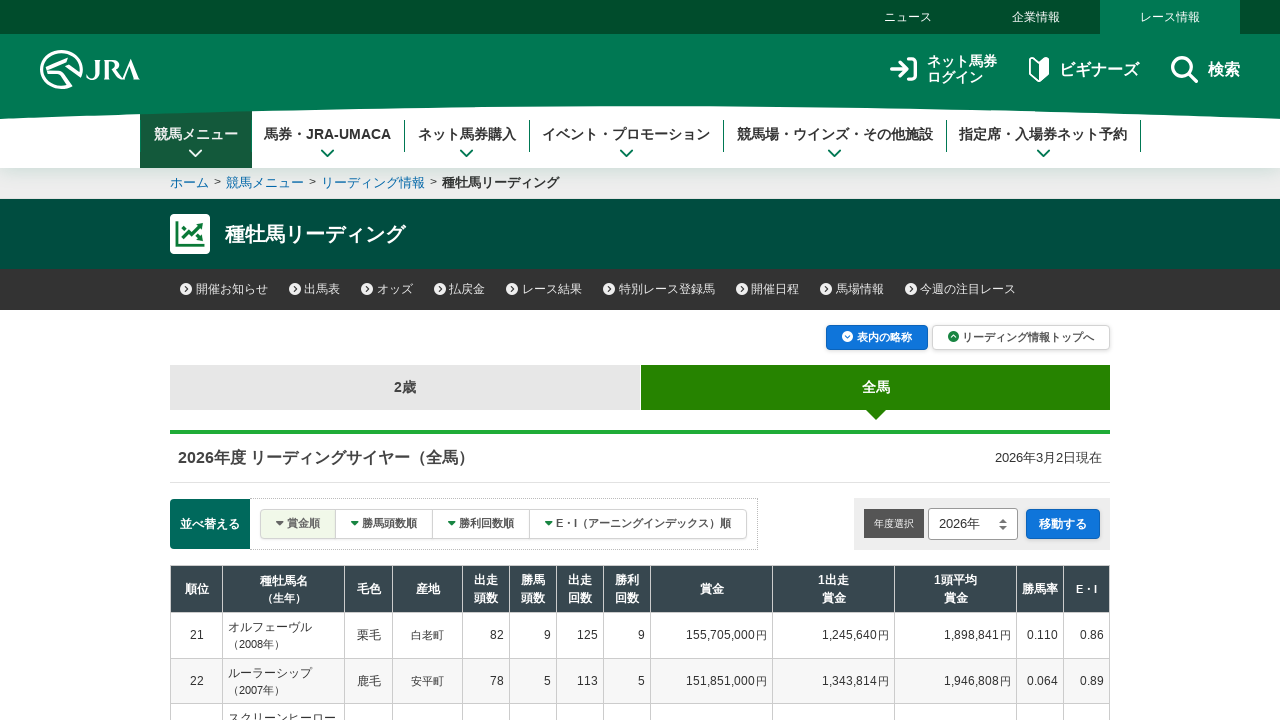

Waited 1 second before pagination
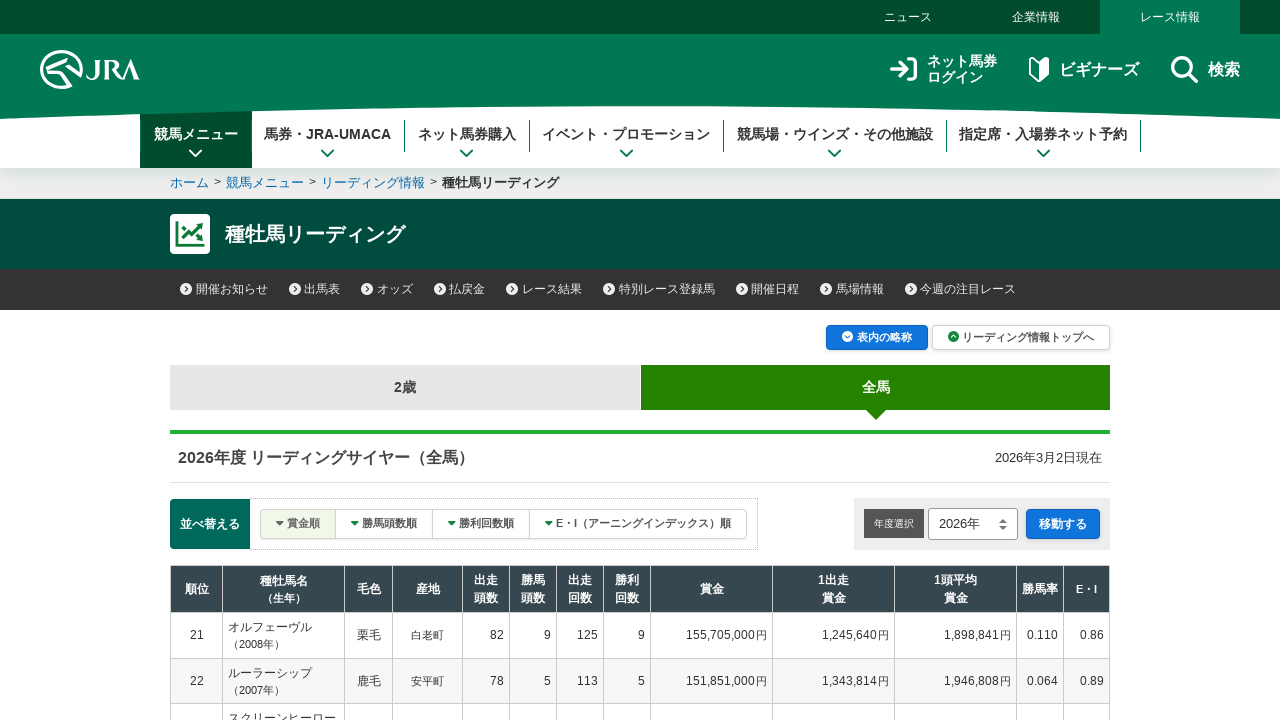

Clicked '次の20件' (Next 20) pagination link at (748, 431) on a:has-text('次の20件')
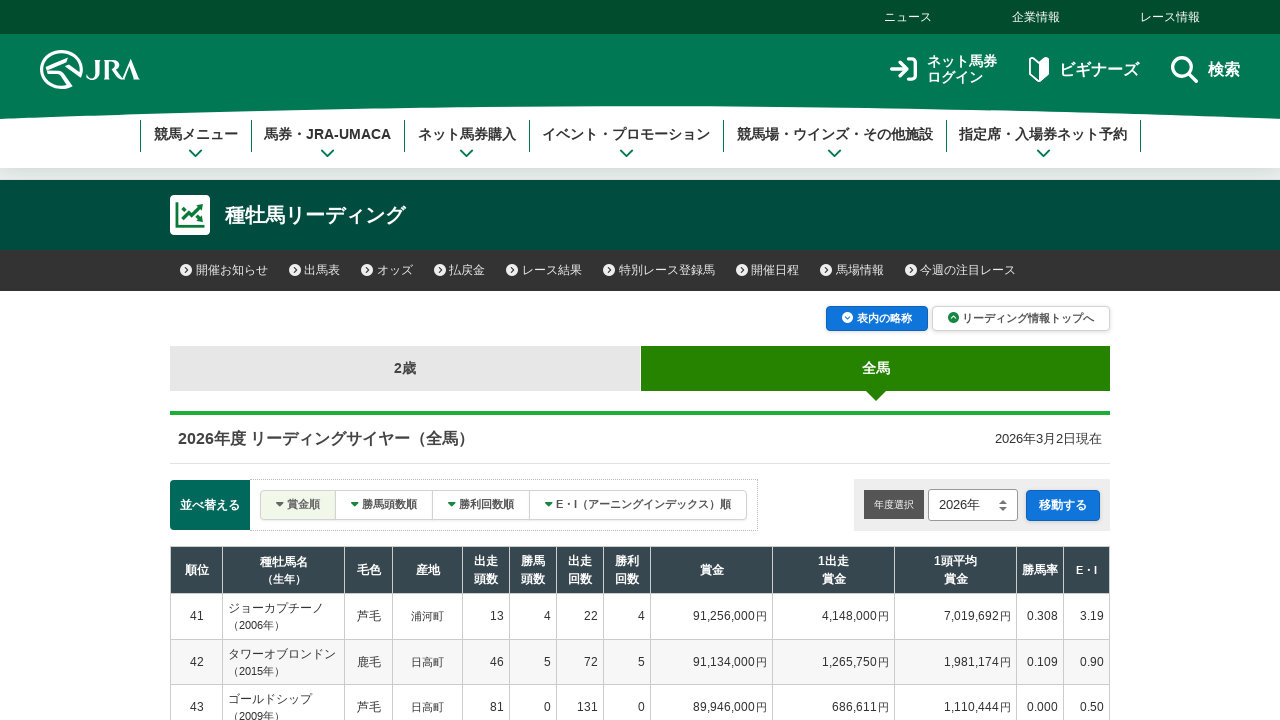

Next page sire ranking table loaded
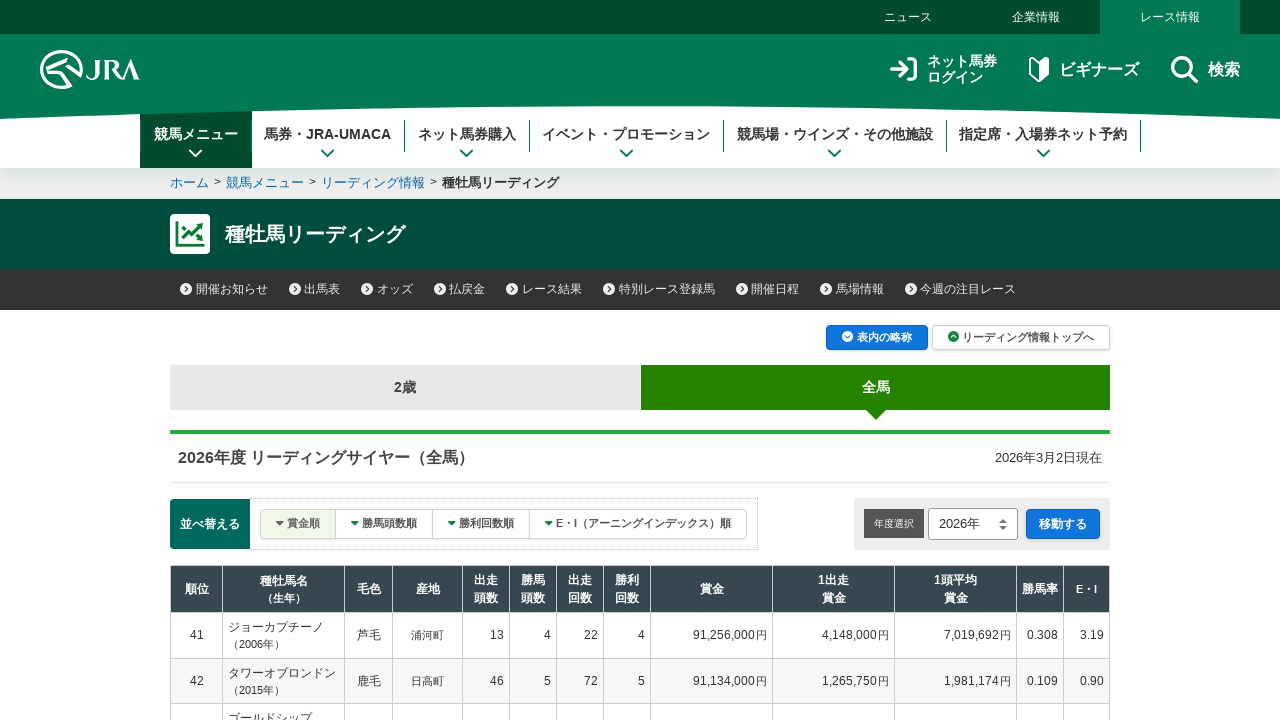

Waited 1 second before pagination
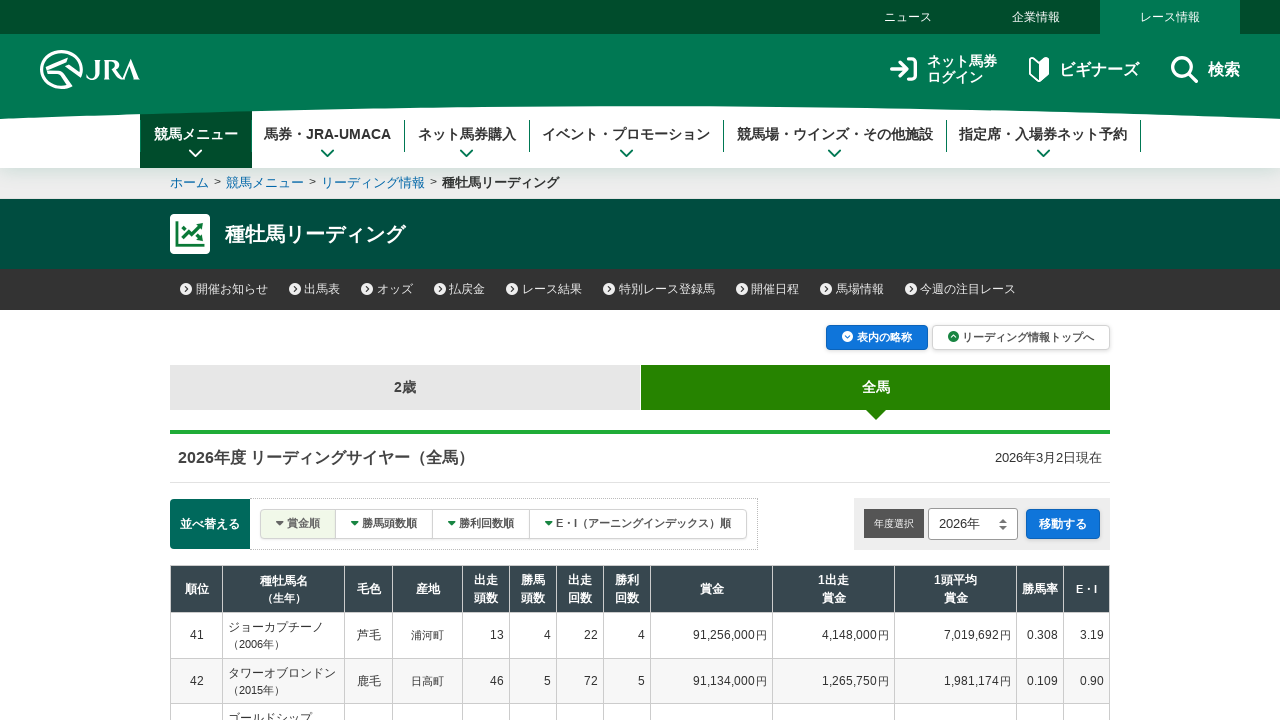

Clicked '次の20件' (Next 20) pagination link at (748, 431) on a:has-text('次の20件')
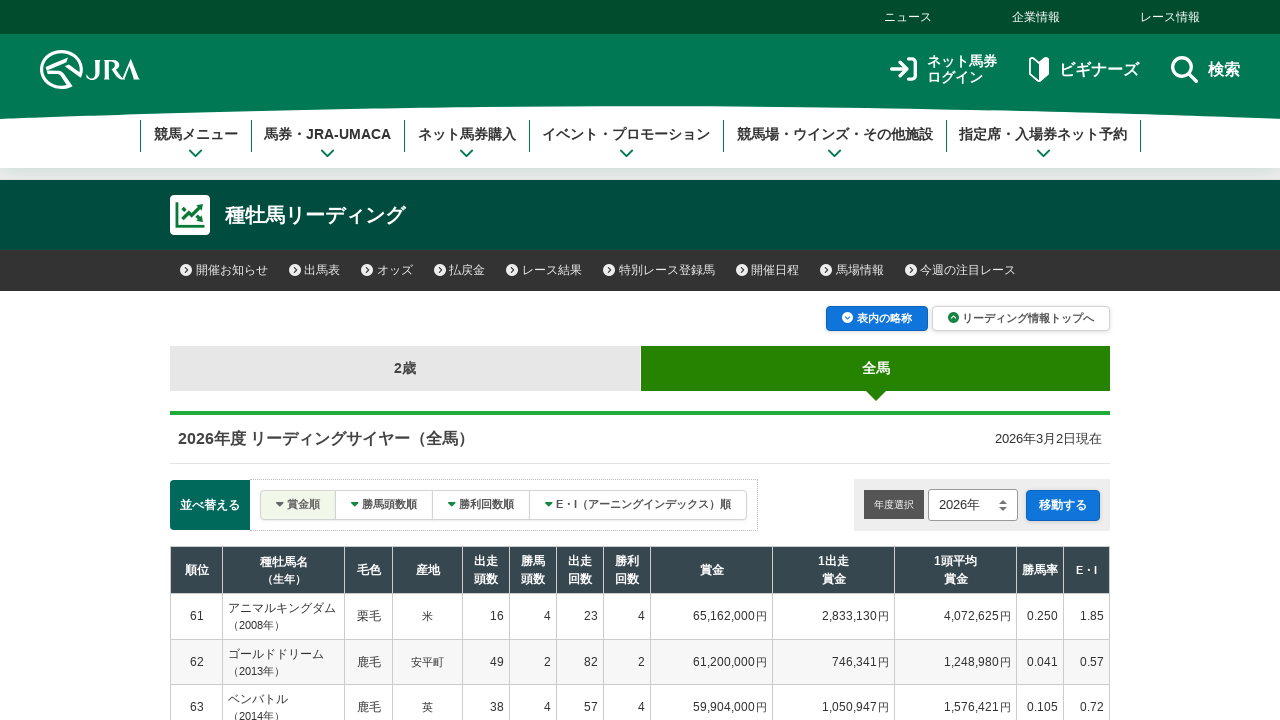

Next page sire ranking table loaded
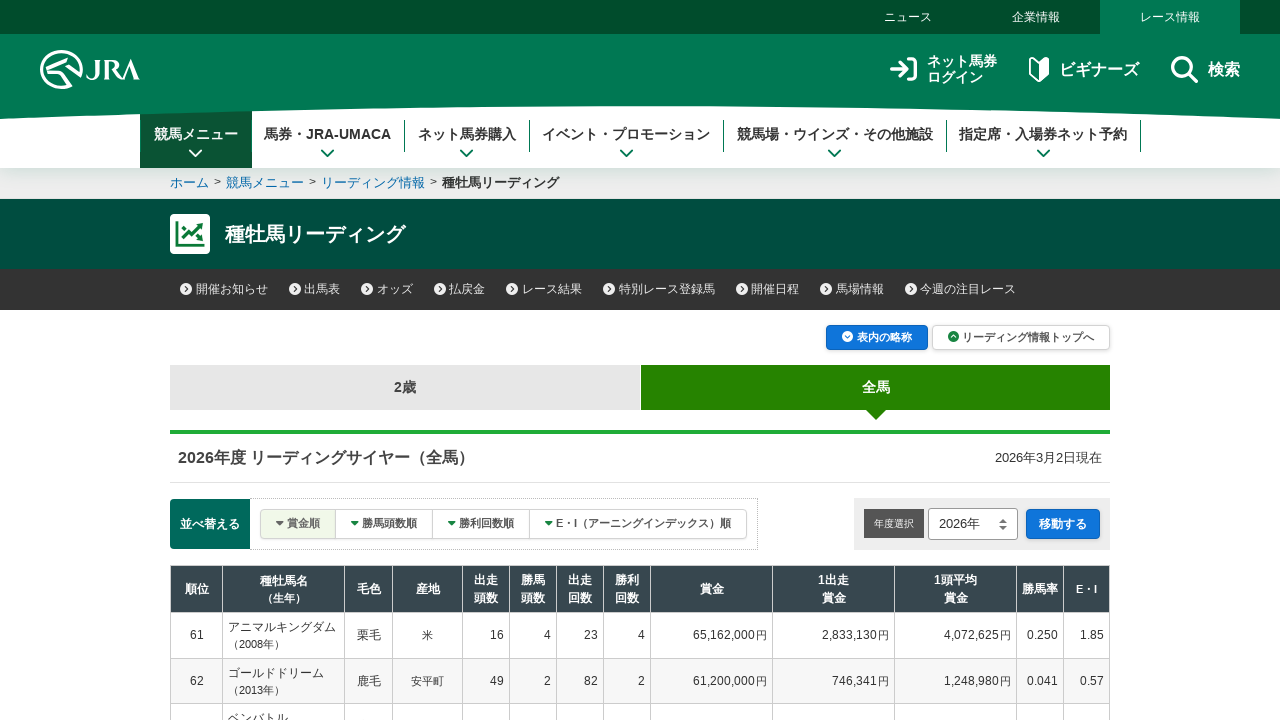

Waited 1 second before pagination
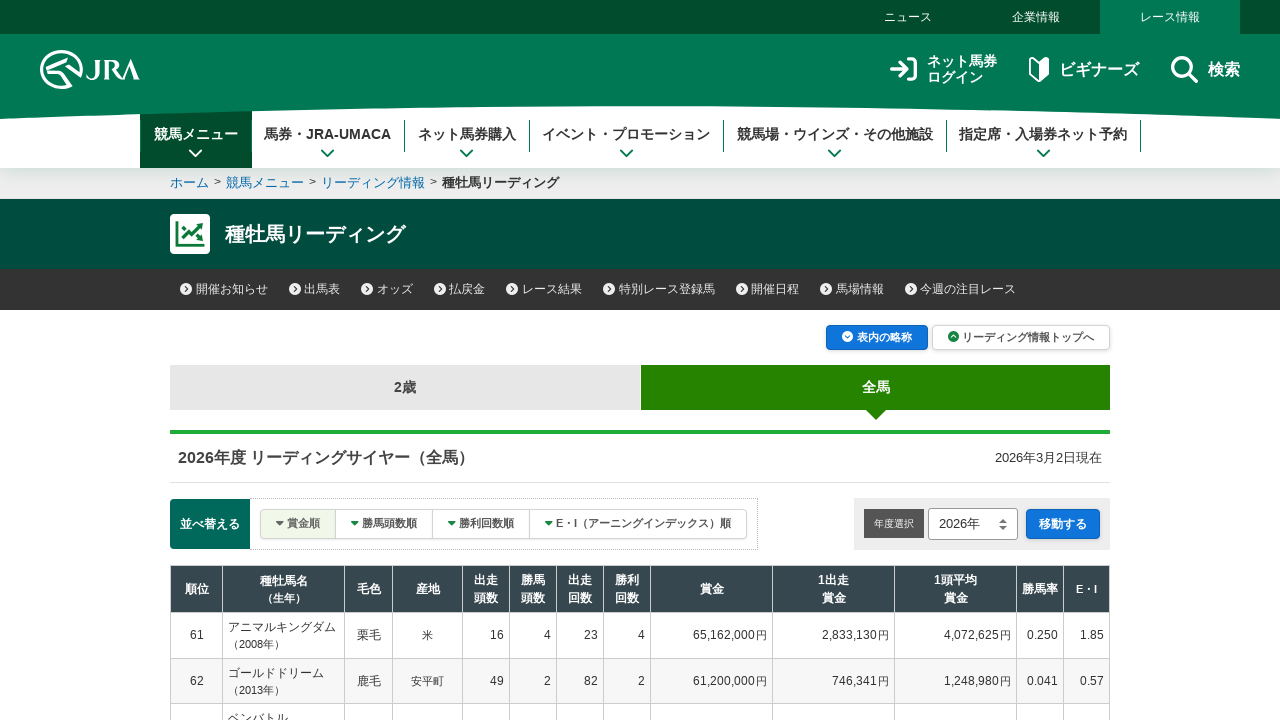

Clicked '次の20件' (Next 20) pagination link at (748, 431) on a:has-text('次の20件')
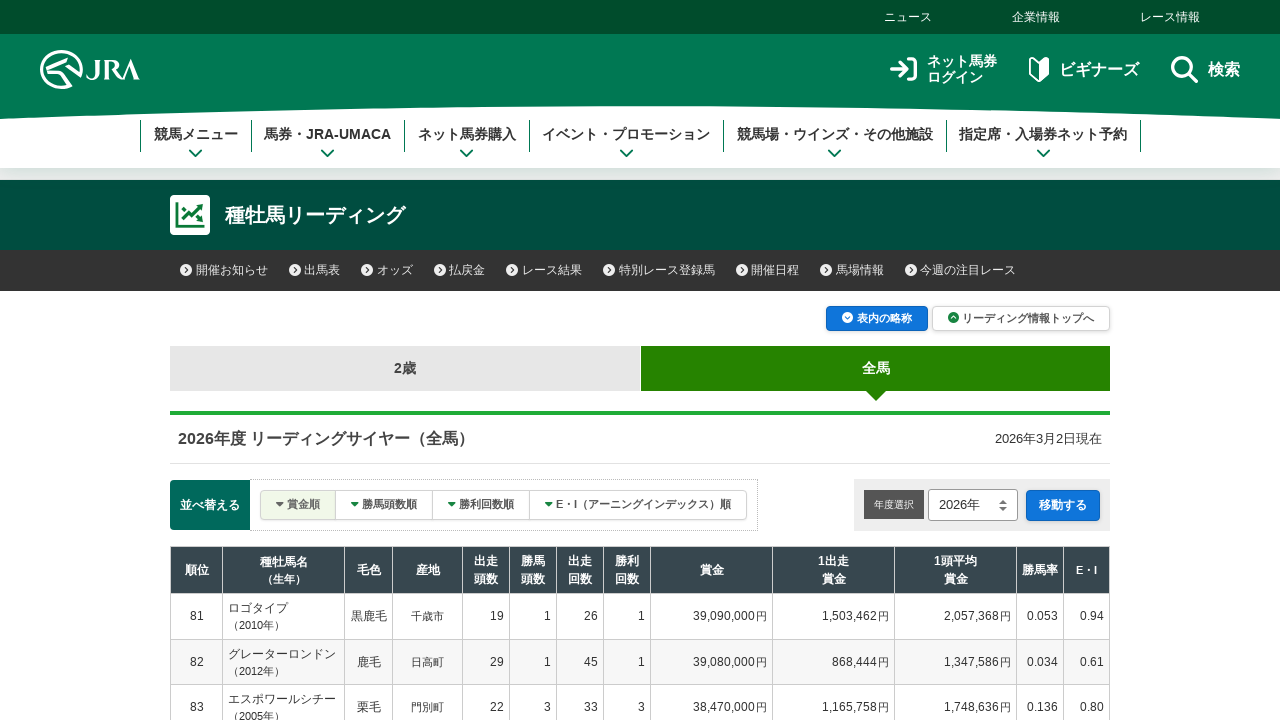

Next page sire ranking table loaded
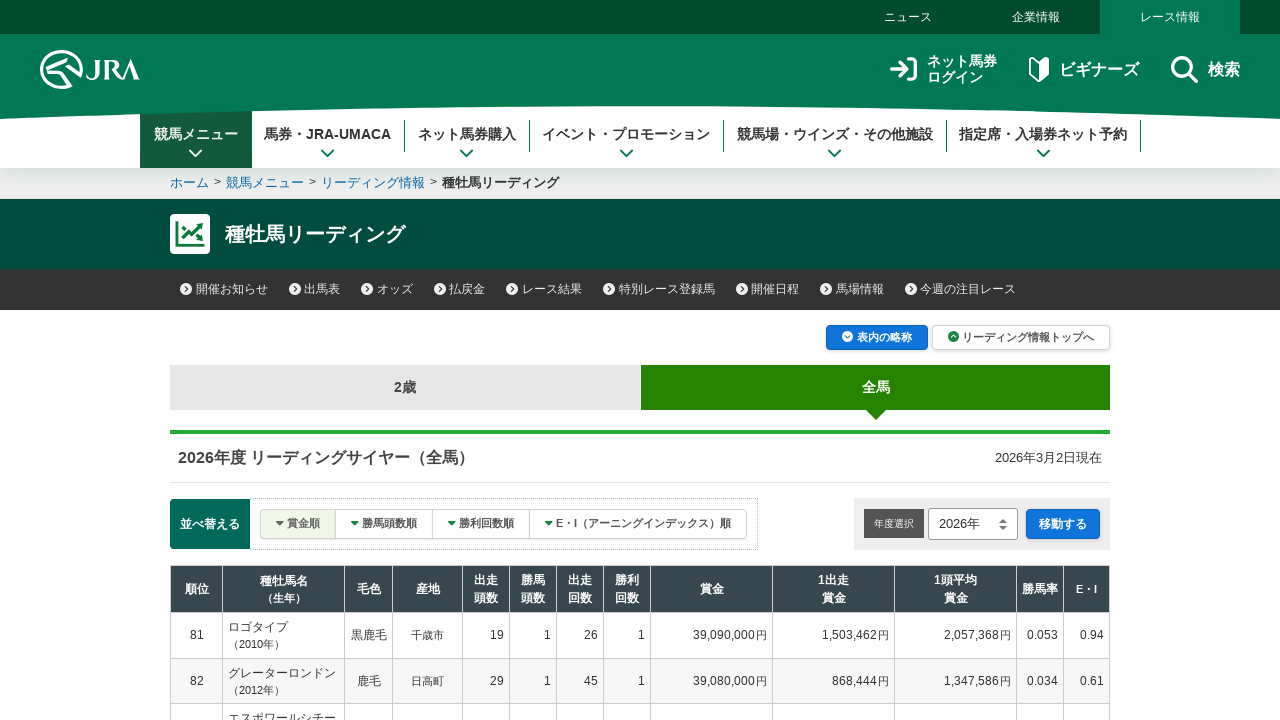

Waited 1 second before pagination
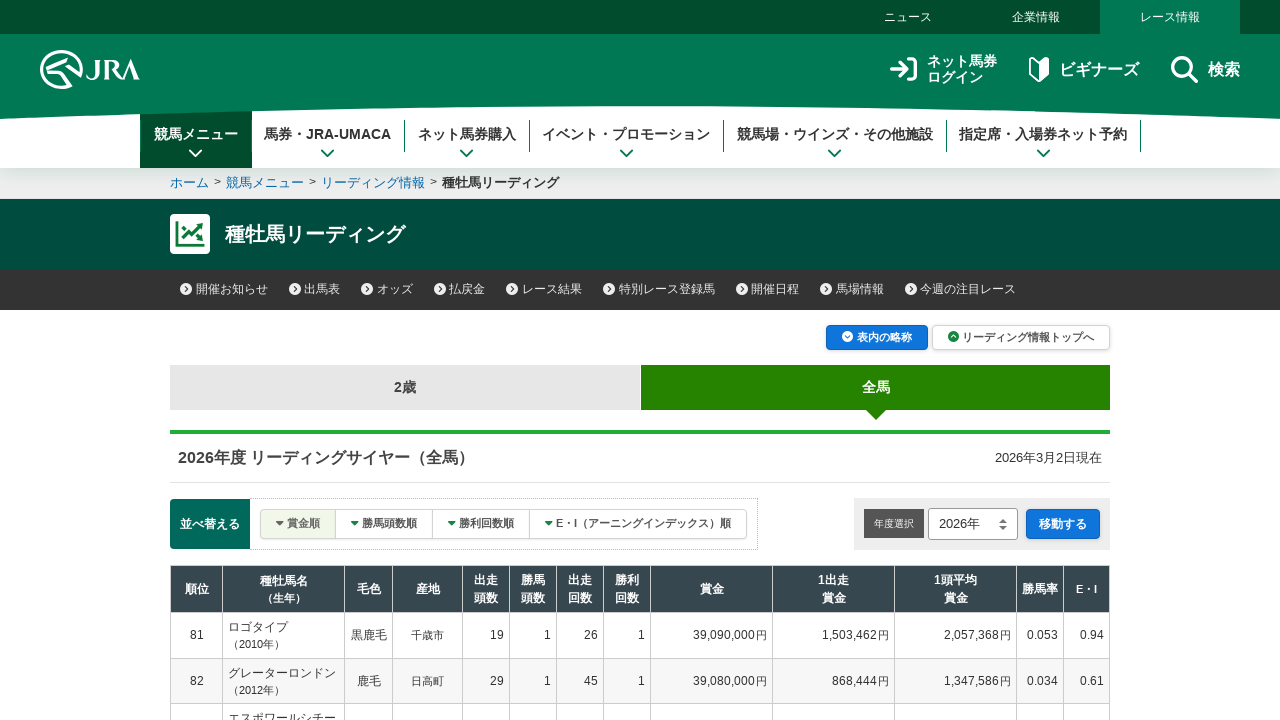

Clicked '次の20件' (Next 20) pagination link at (748, 431) on a:has-text('次の20件')
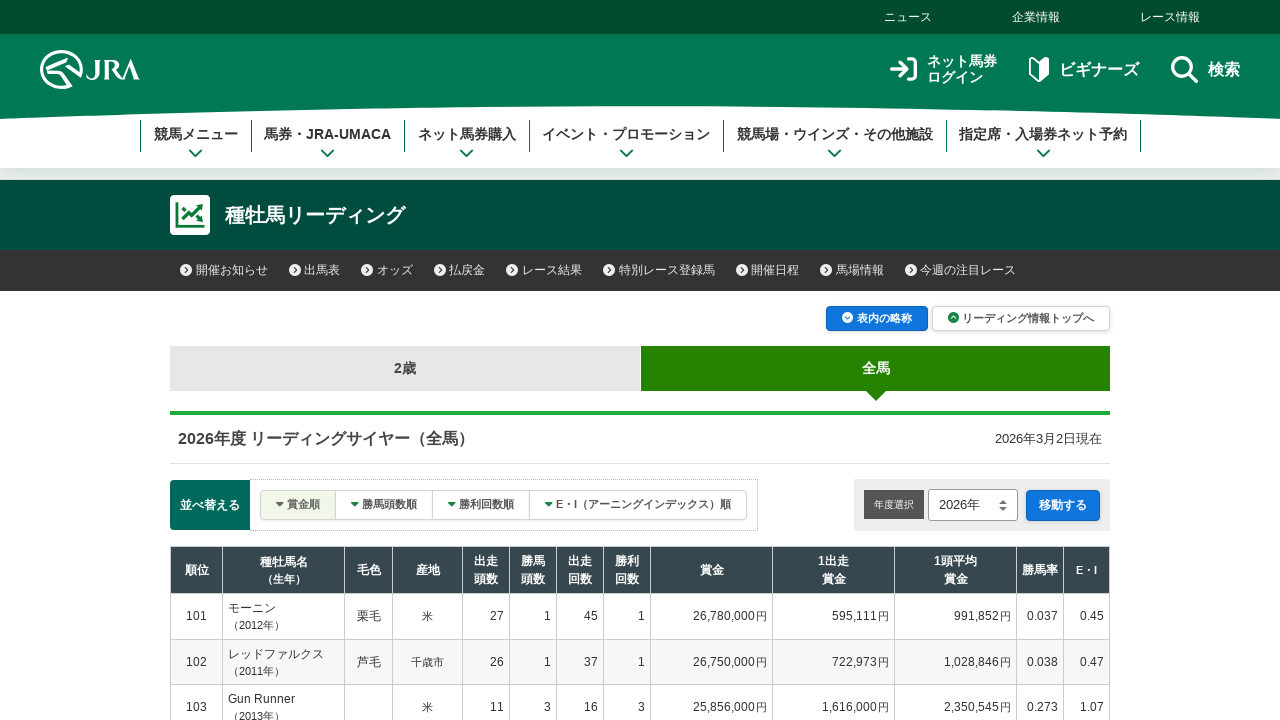

Next page sire ranking table loaded
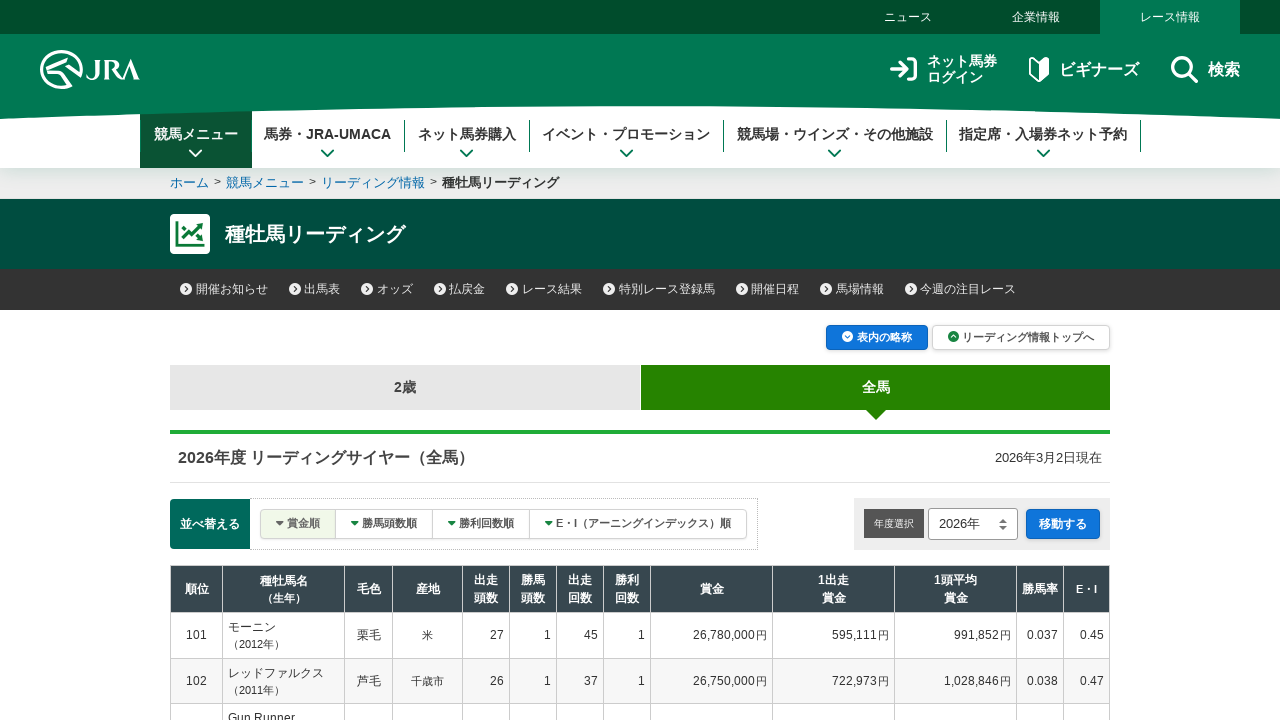

Waited 1 second before pagination
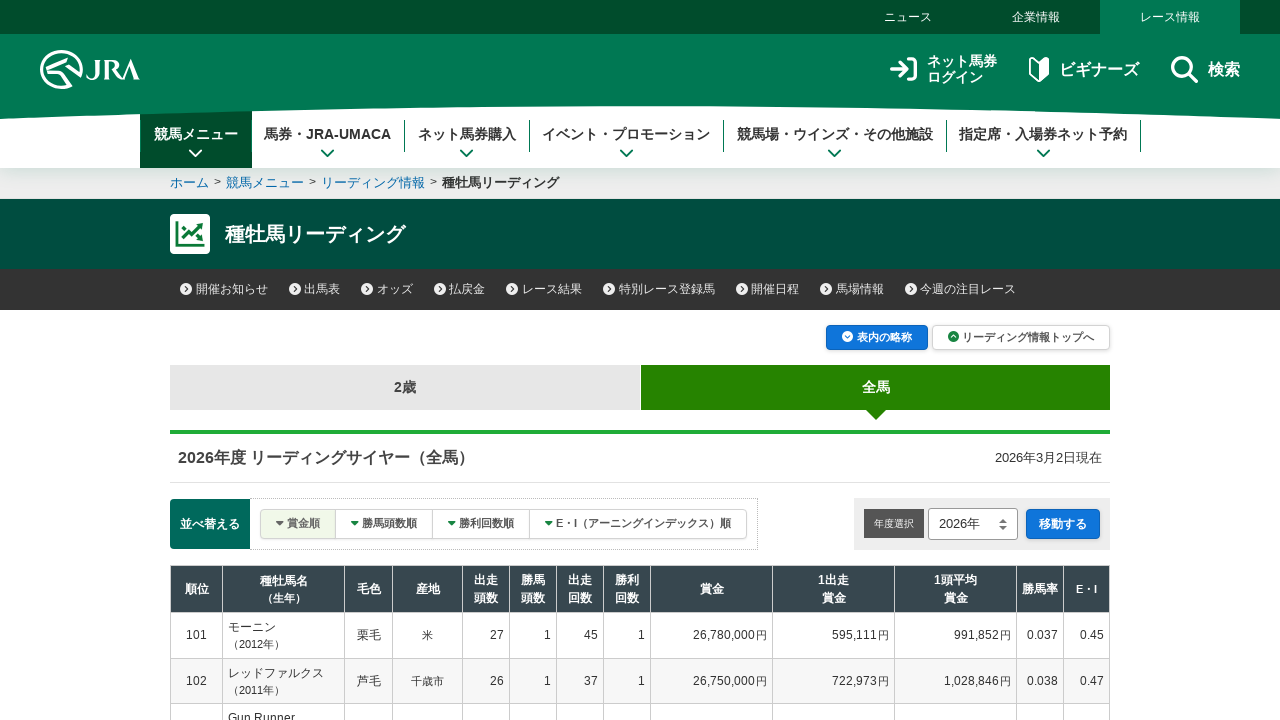

Clicked '次の20件' (Next 20) pagination link at (748, 431) on a:has-text('次の20件')
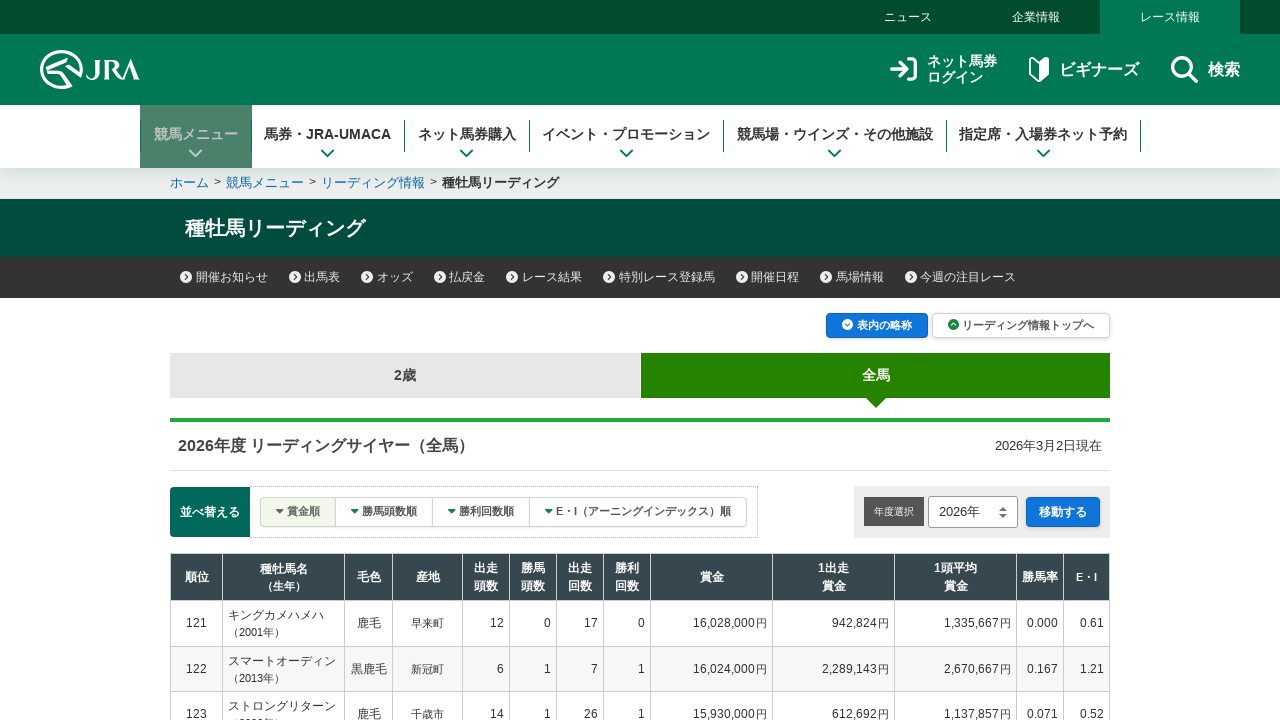

Next page sire ranking table loaded
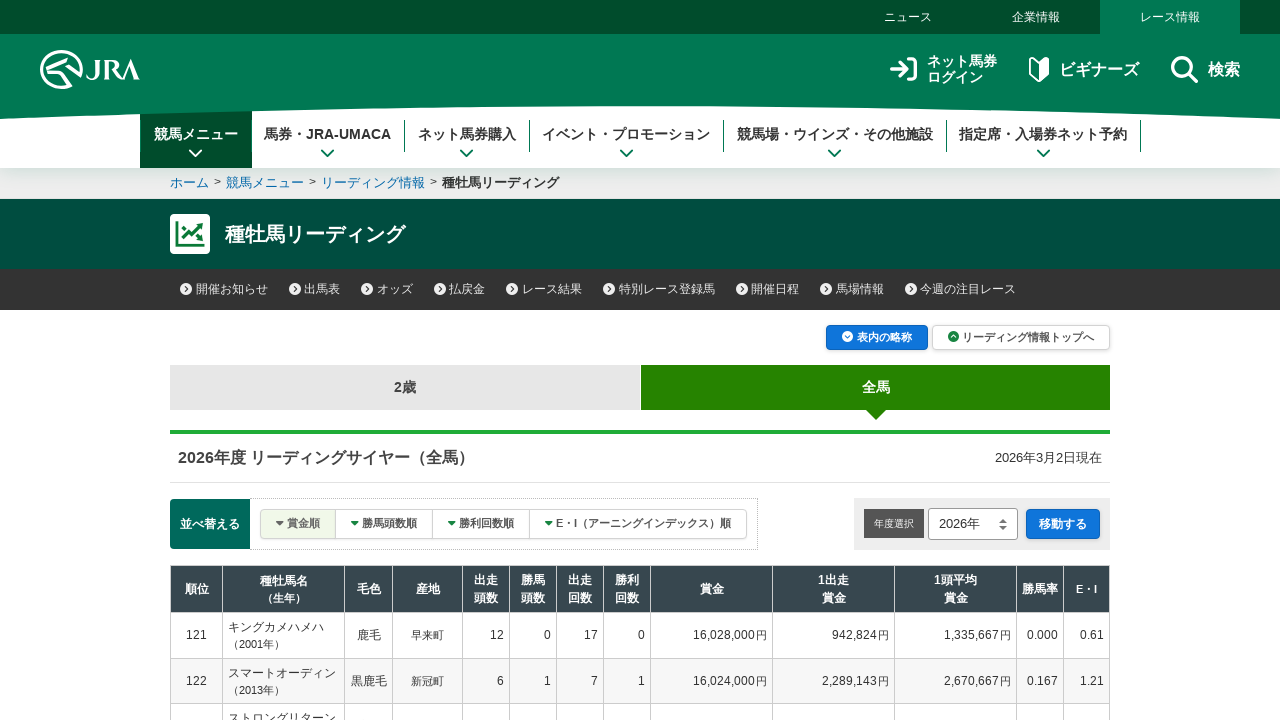

Waited 1 second before pagination
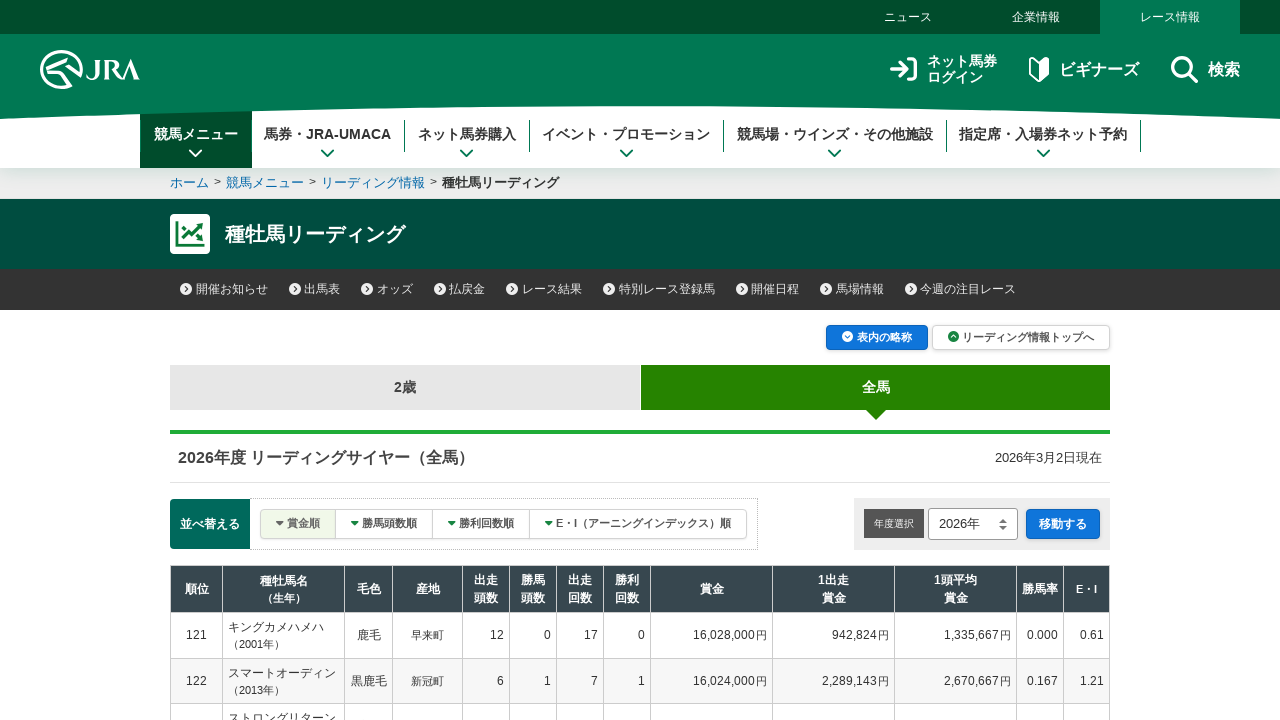

Clicked '次の20件' (Next 20) pagination link at (748, 431) on a:has-text('次の20件')
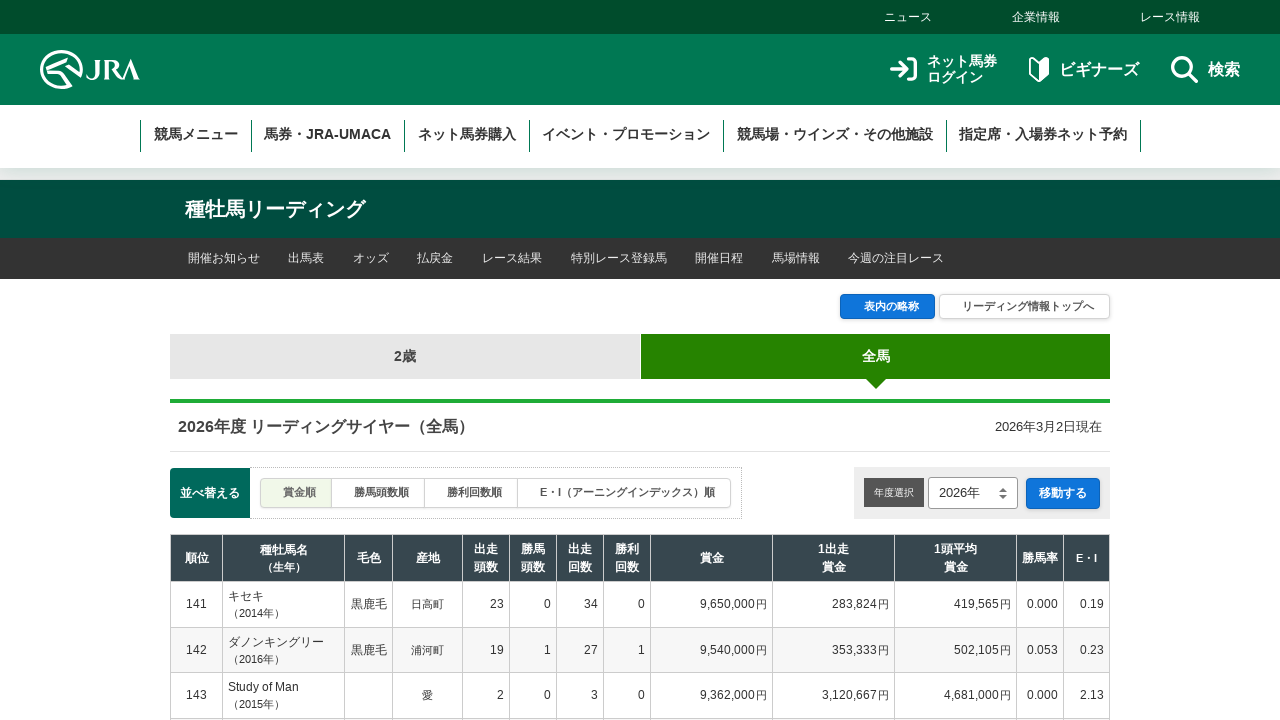

Next page sire ranking table loaded
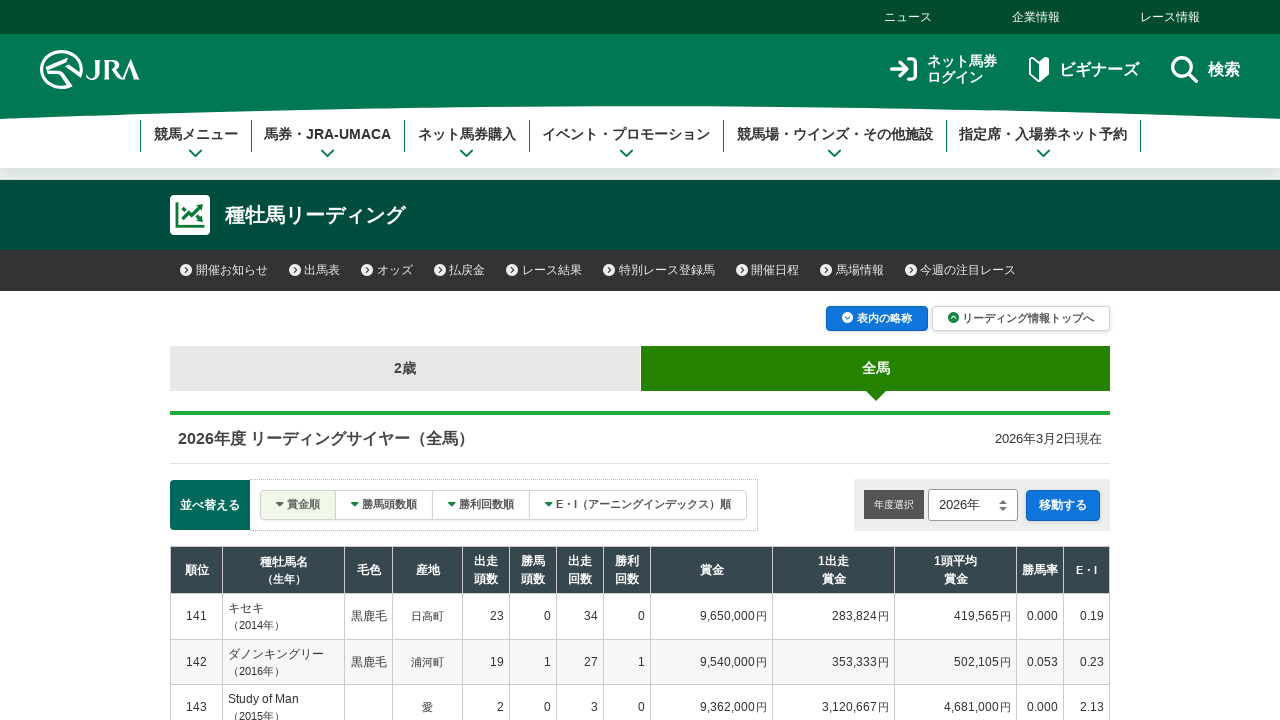

Waited 1 second before pagination
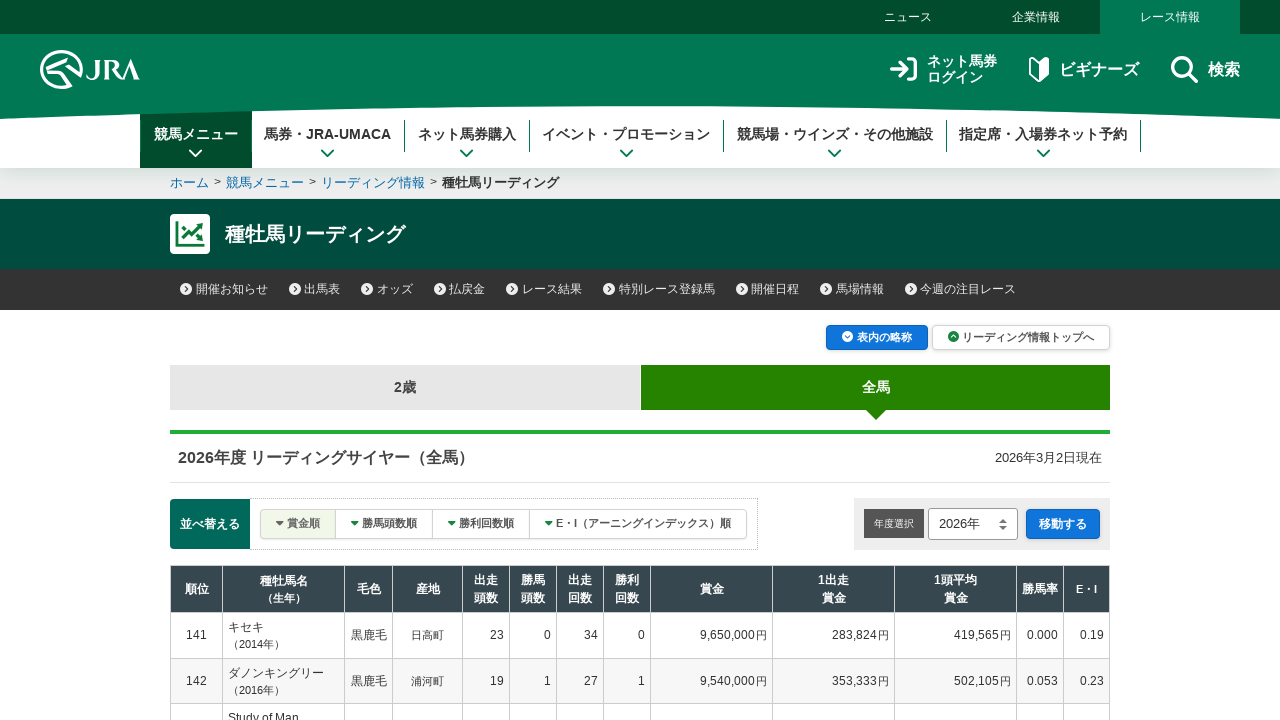

Clicked '次の20件' (Next 20) pagination link at (751, 431) on a:has-text('次の20件')
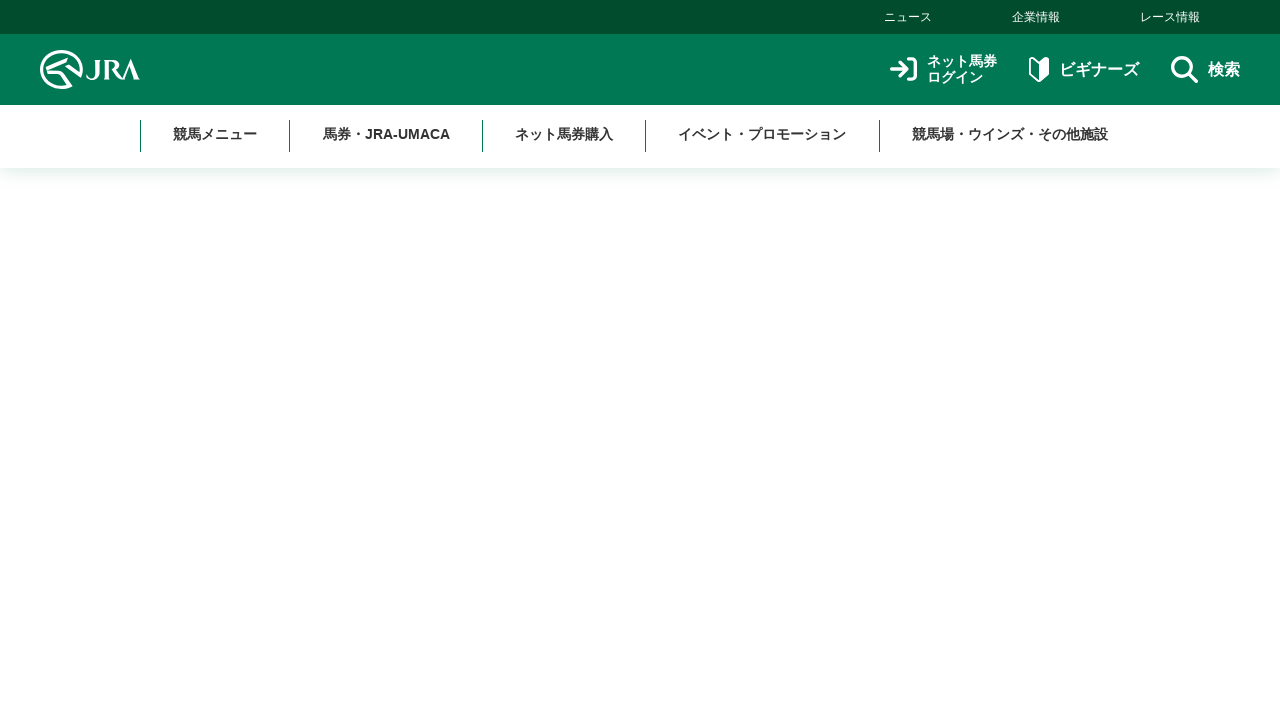

Next page sire ranking table loaded
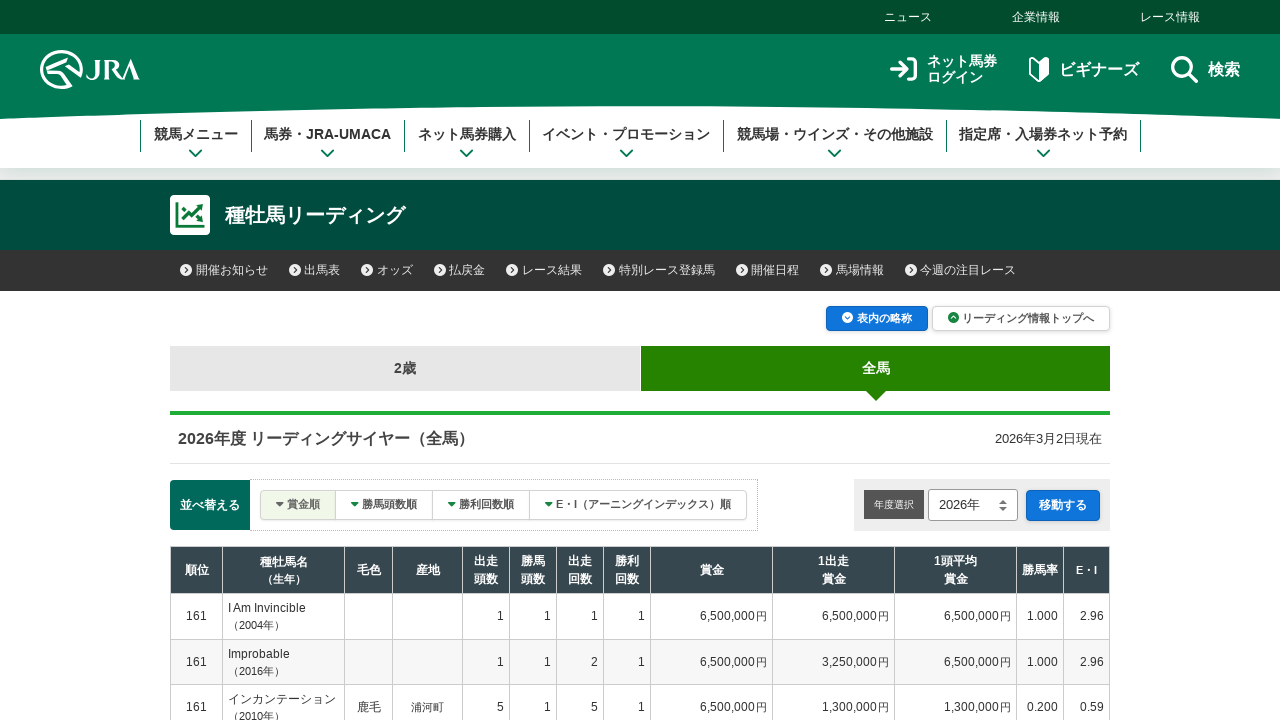

Waited 1 second before pagination
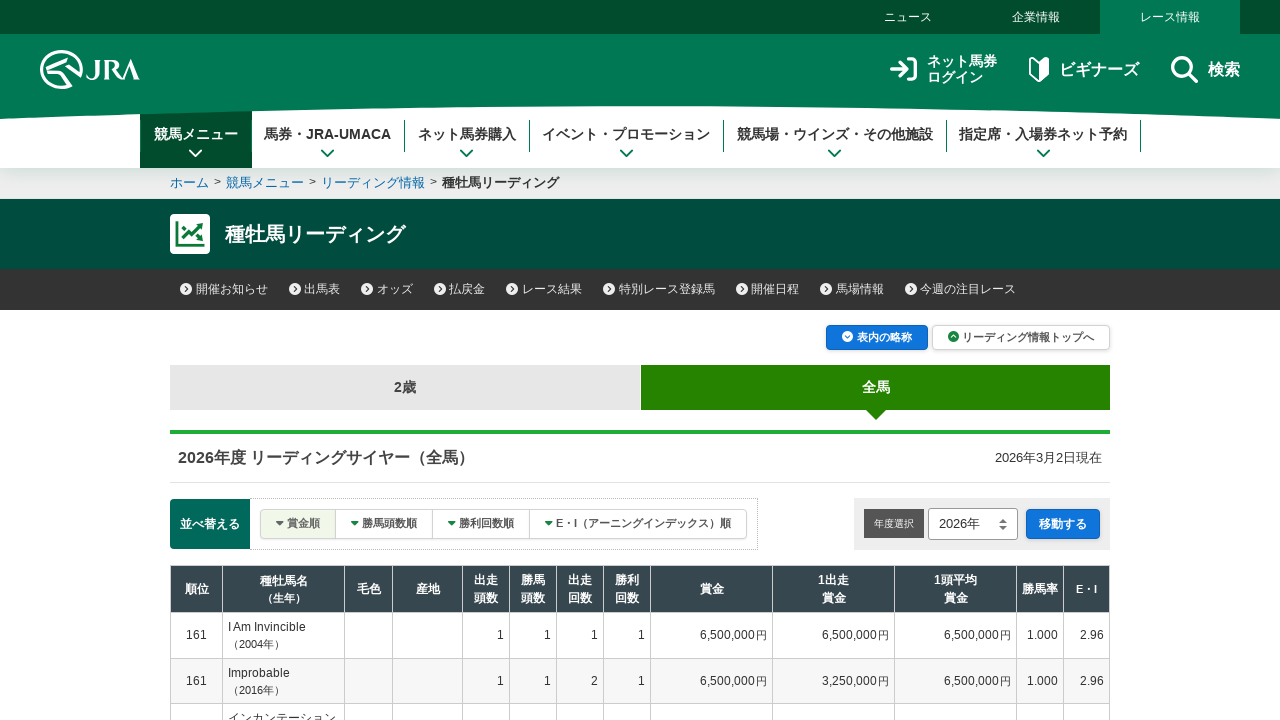

Clicked '次の20件' (Next 20) pagination link at (754, 431) on a:has-text('次の20件')
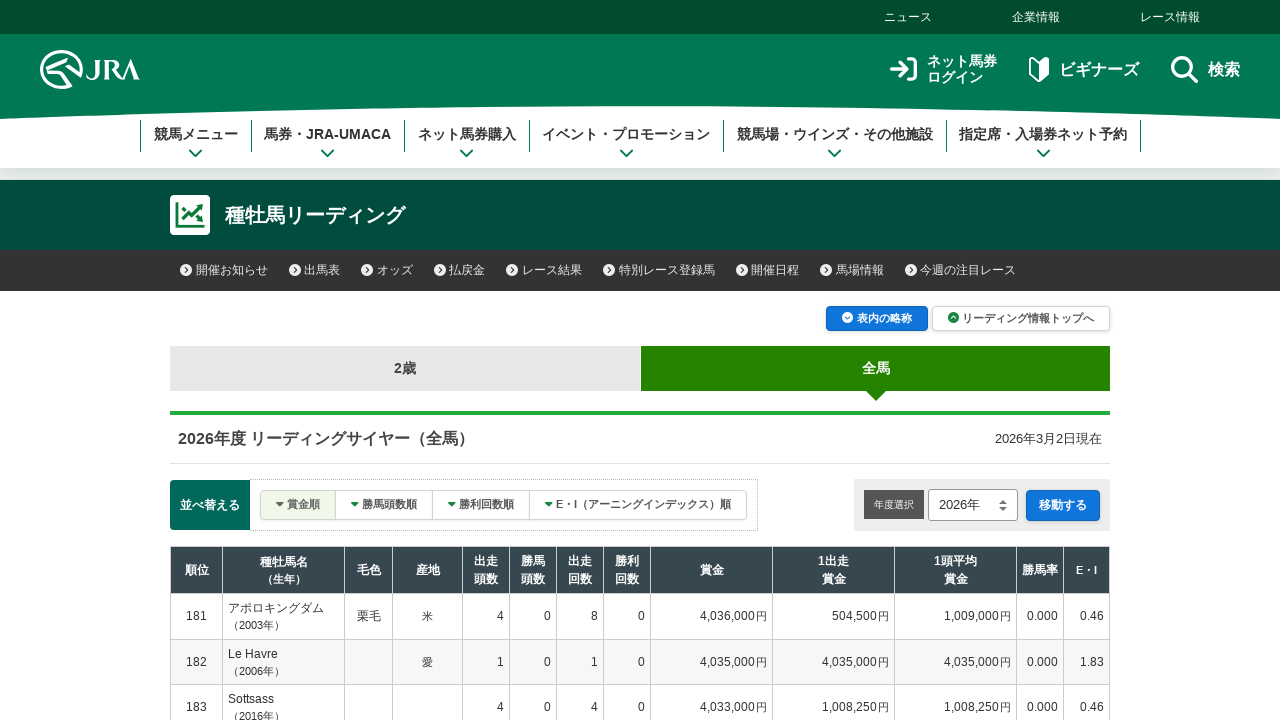

Next page sire ranking table loaded
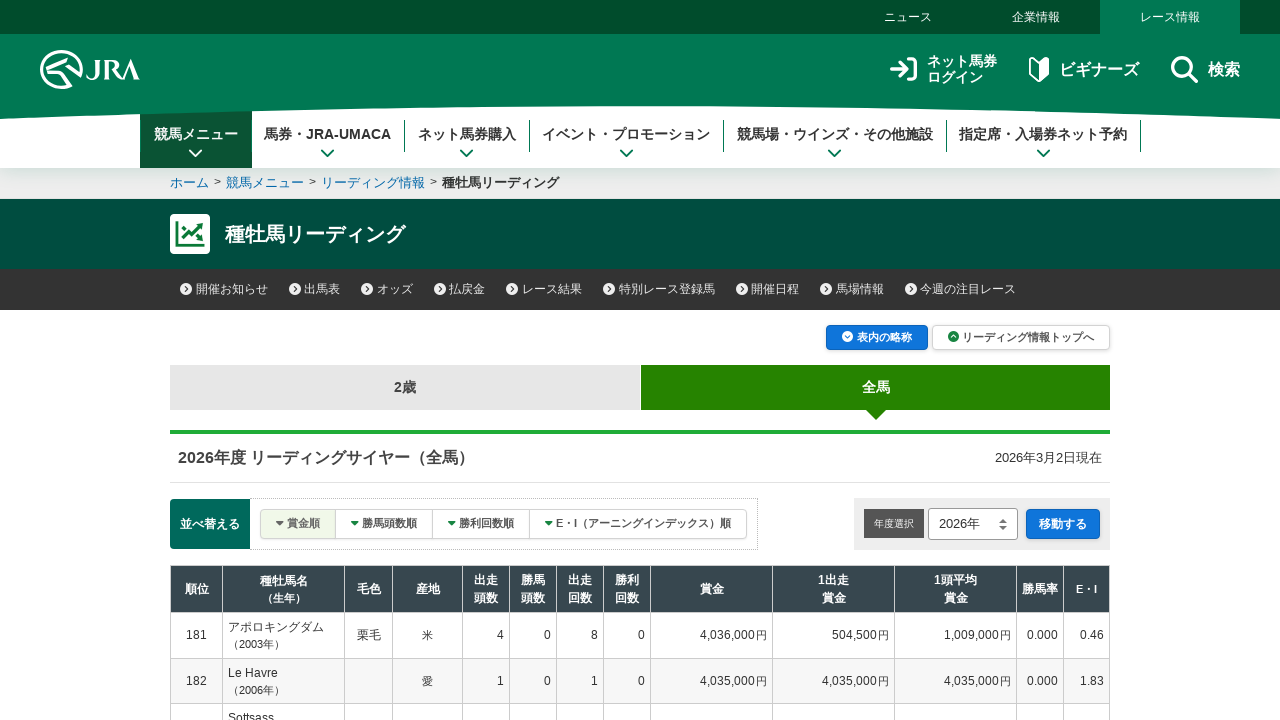

Waited 1 second before pagination
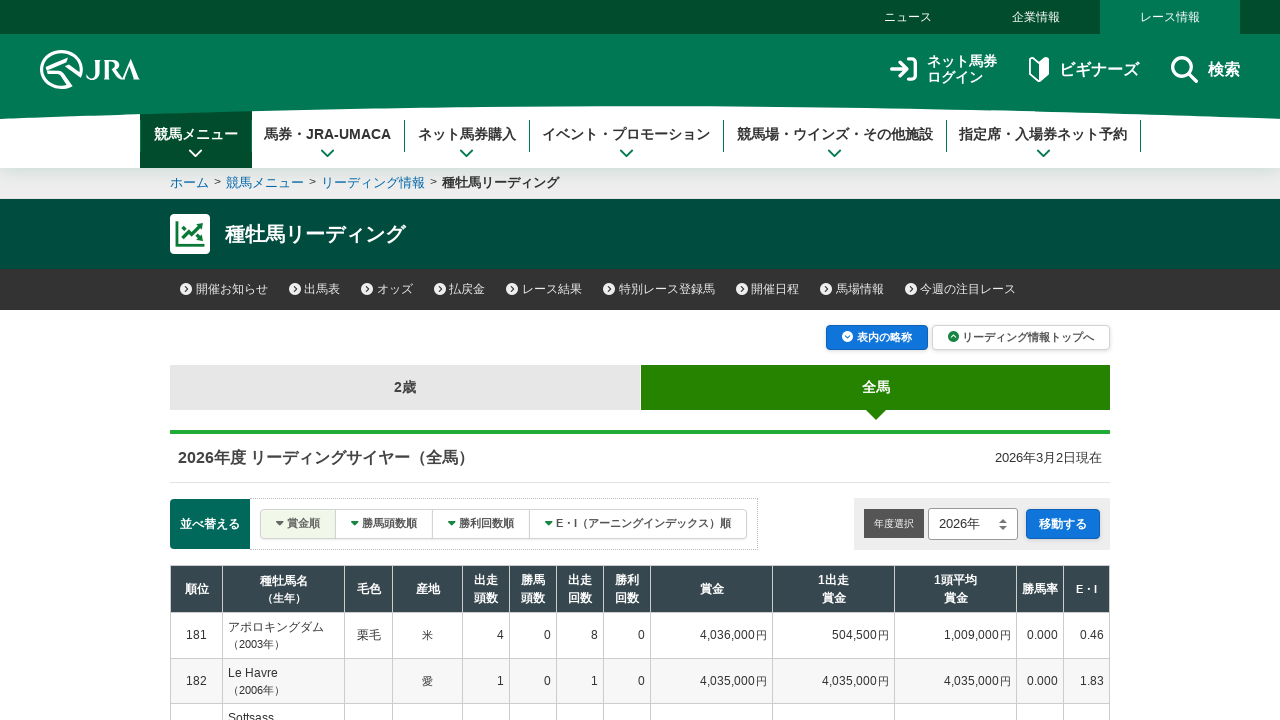

Clicked '次の20件' (Next 20) pagination link at (757, 431) on a:has-text('次の20件')
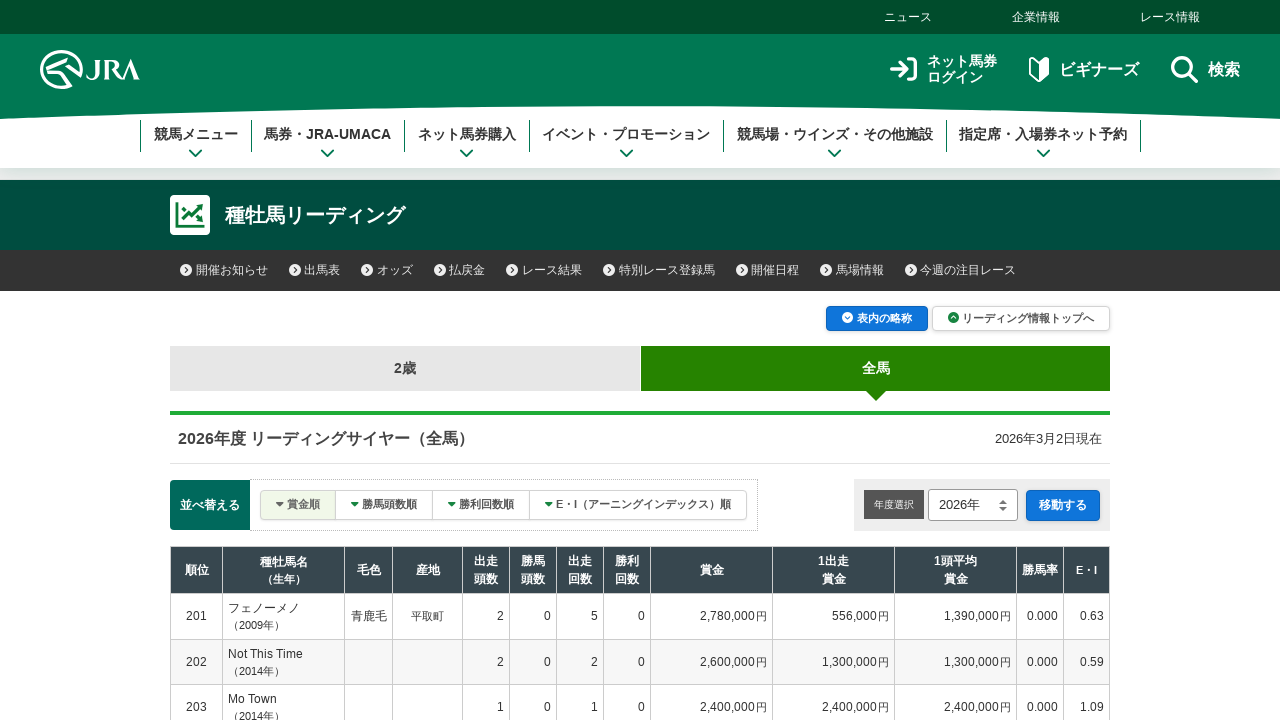

Next page sire ranking table loaded
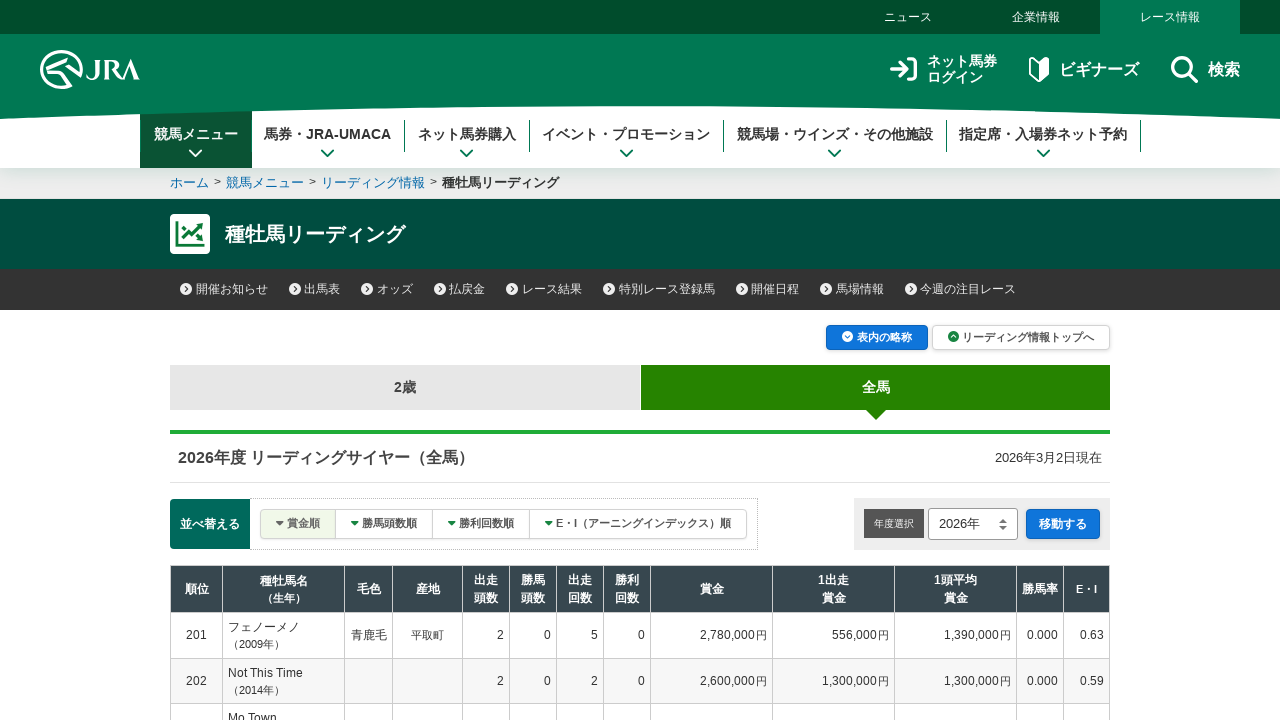

Waited 1 second before pagination
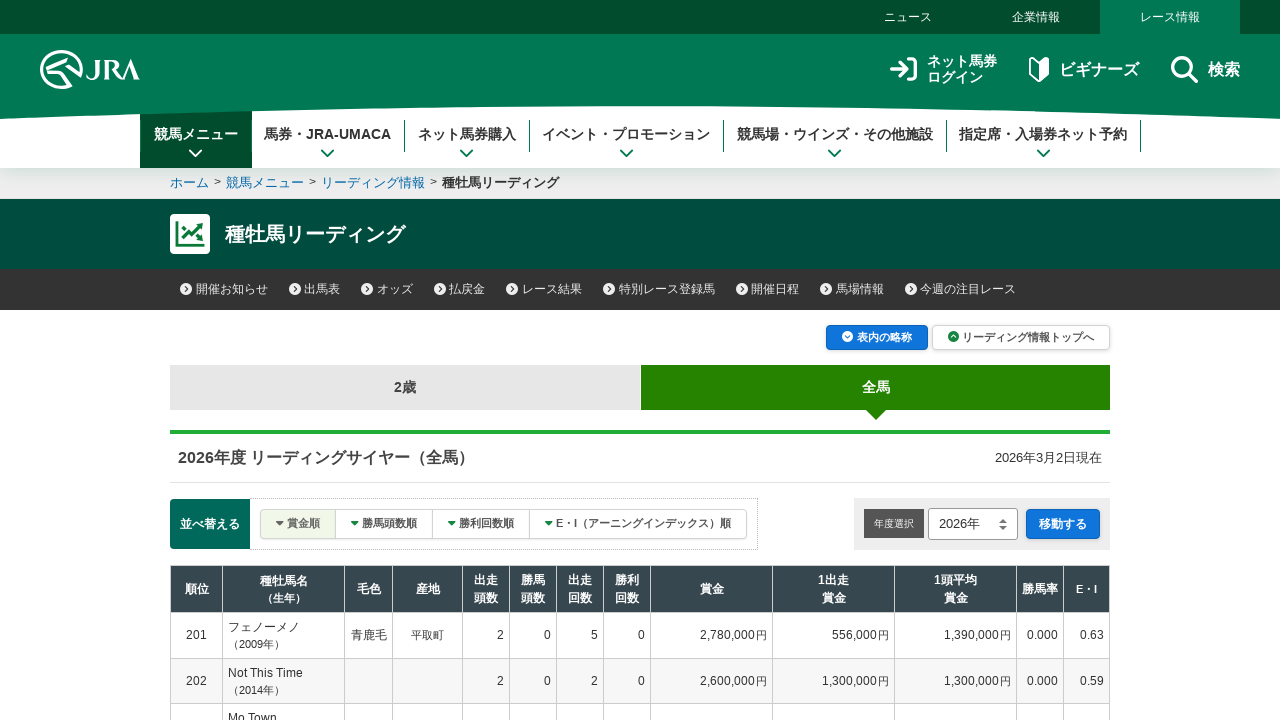

Clicked '次の20件' (Next 20) pagination link at (760, 431) on a:has-text('次の20件')
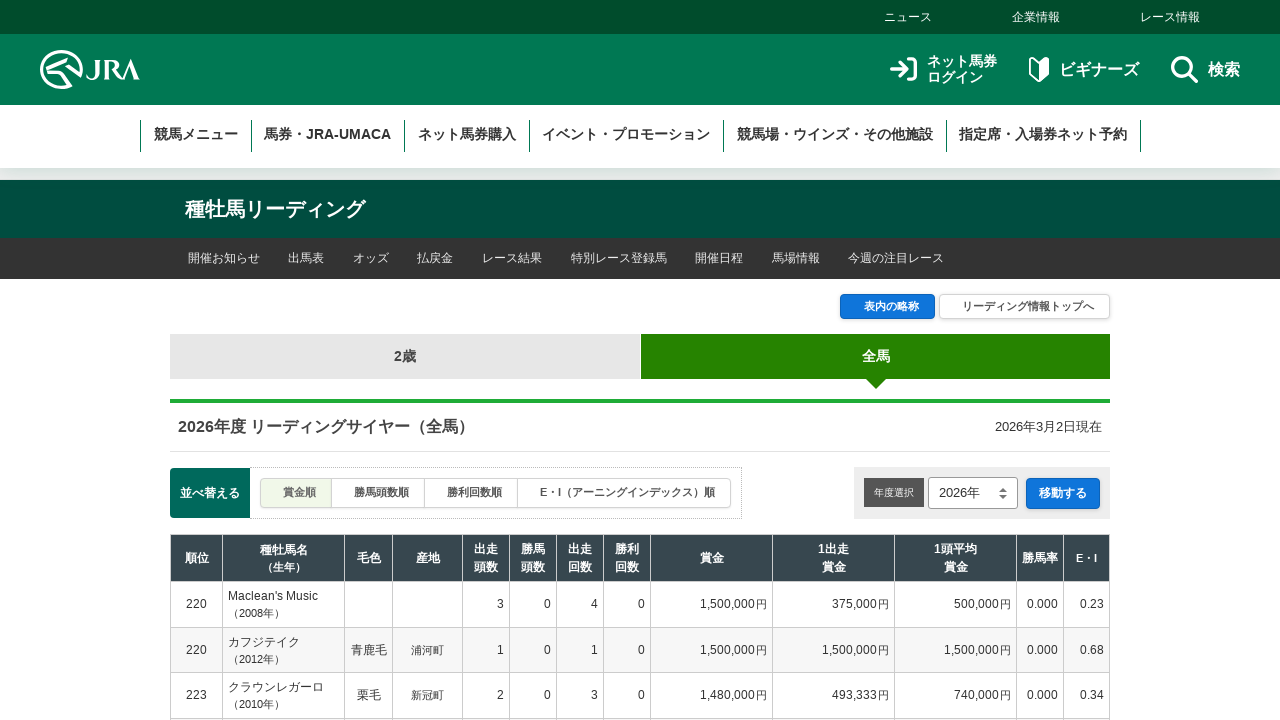

Next page sire ranking table loaded
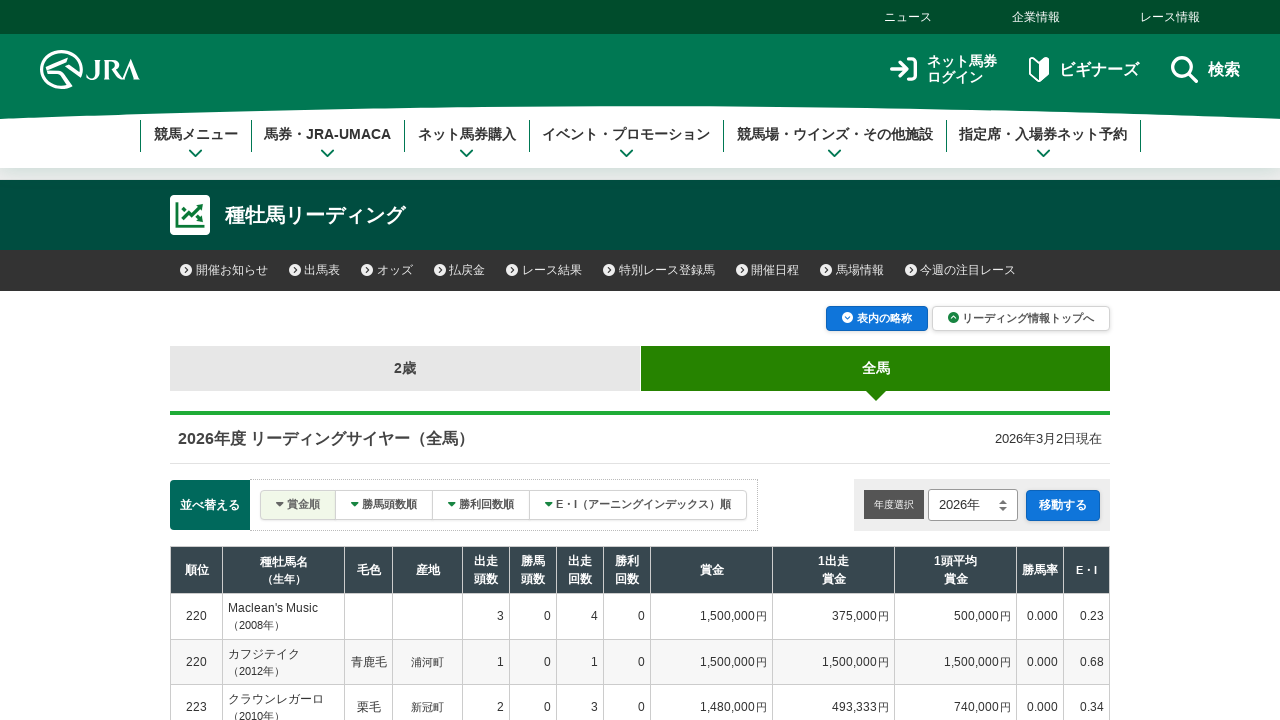

Waited 1 second before pagination
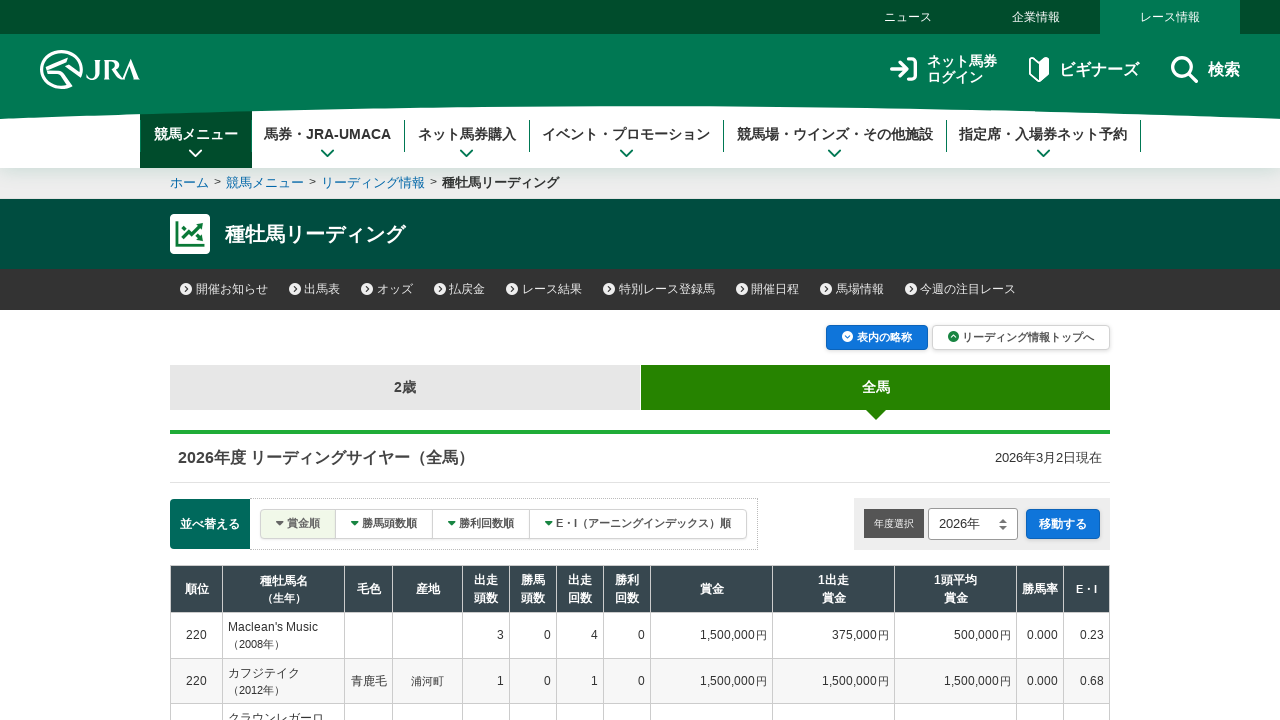

Clicked '次の20件' (Next 20) pagination link at (763, 431) on a:has-text('次の20件')
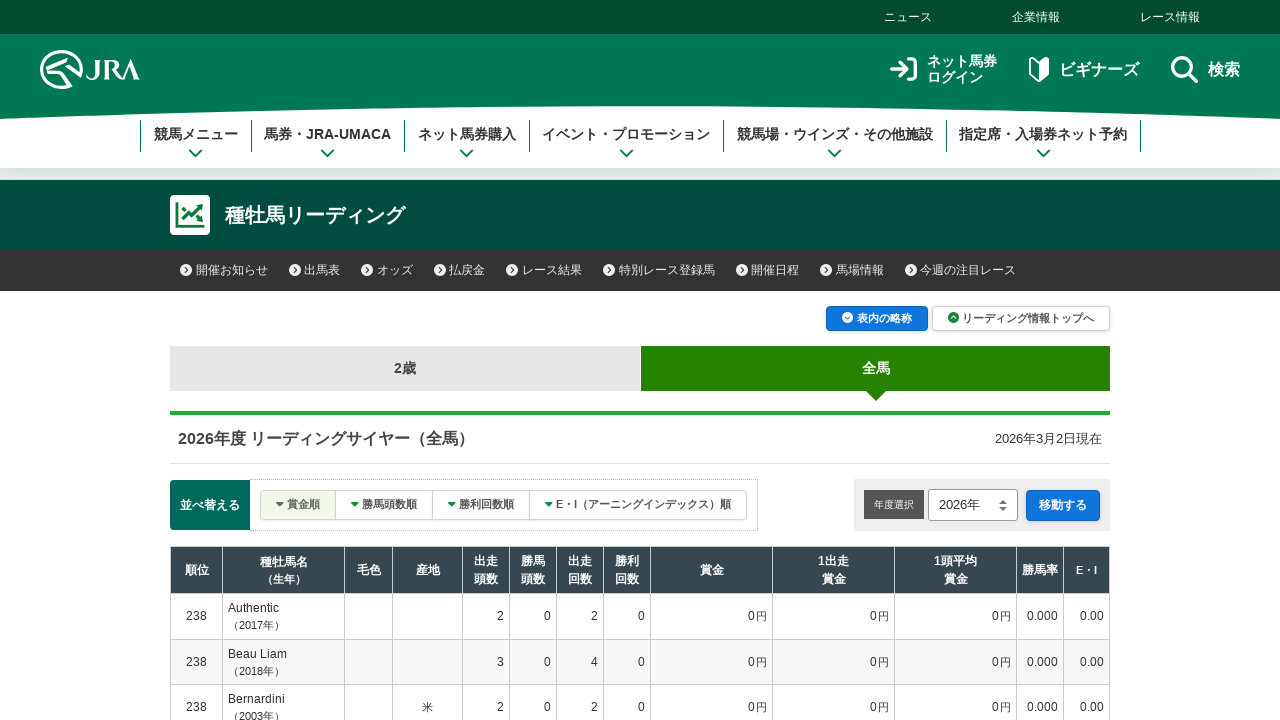

Next page sire ranking table loaded
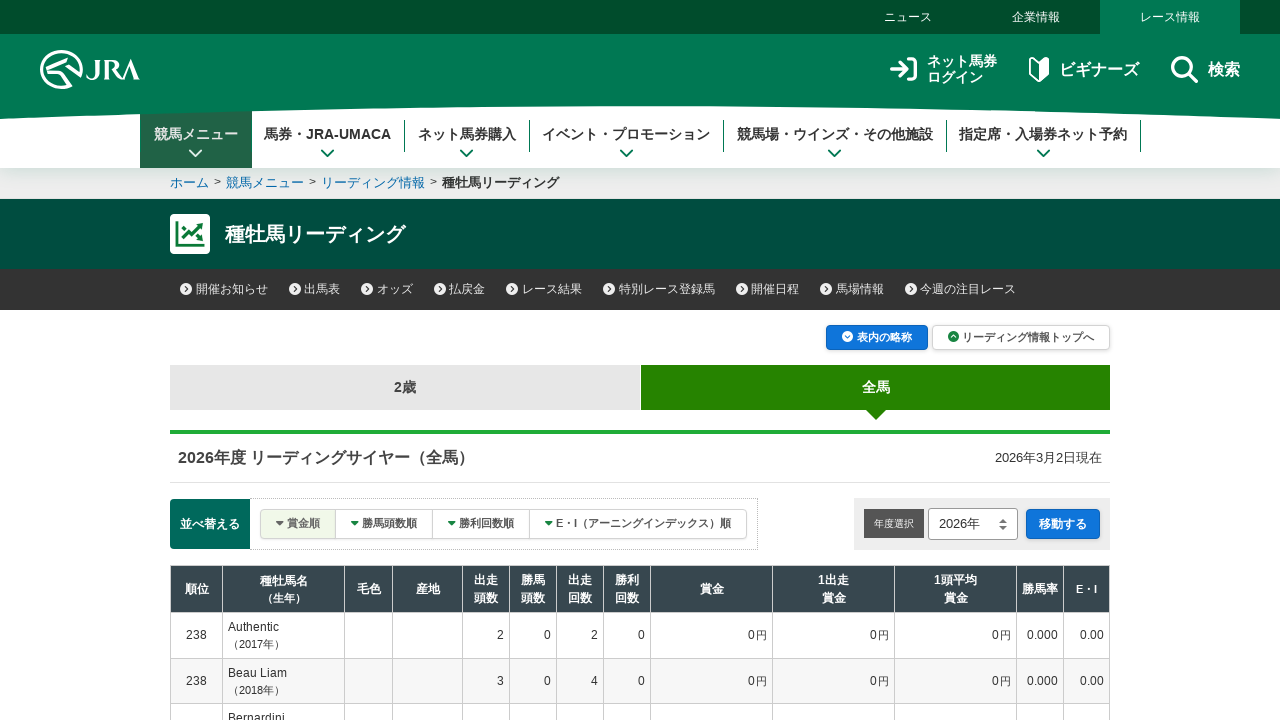

Waited 1 second before pagination
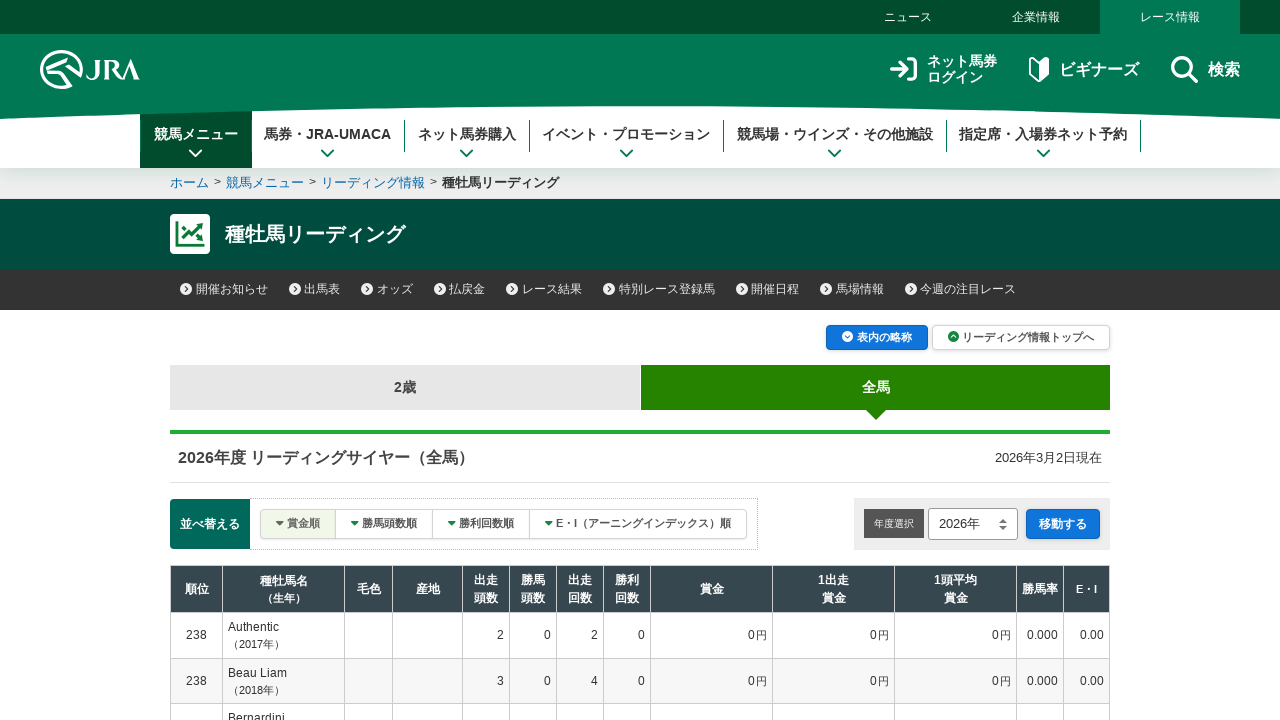

Clicked '次の20件' (Next 20) pagination link at (763, 431) on a:has-text('次の20件')
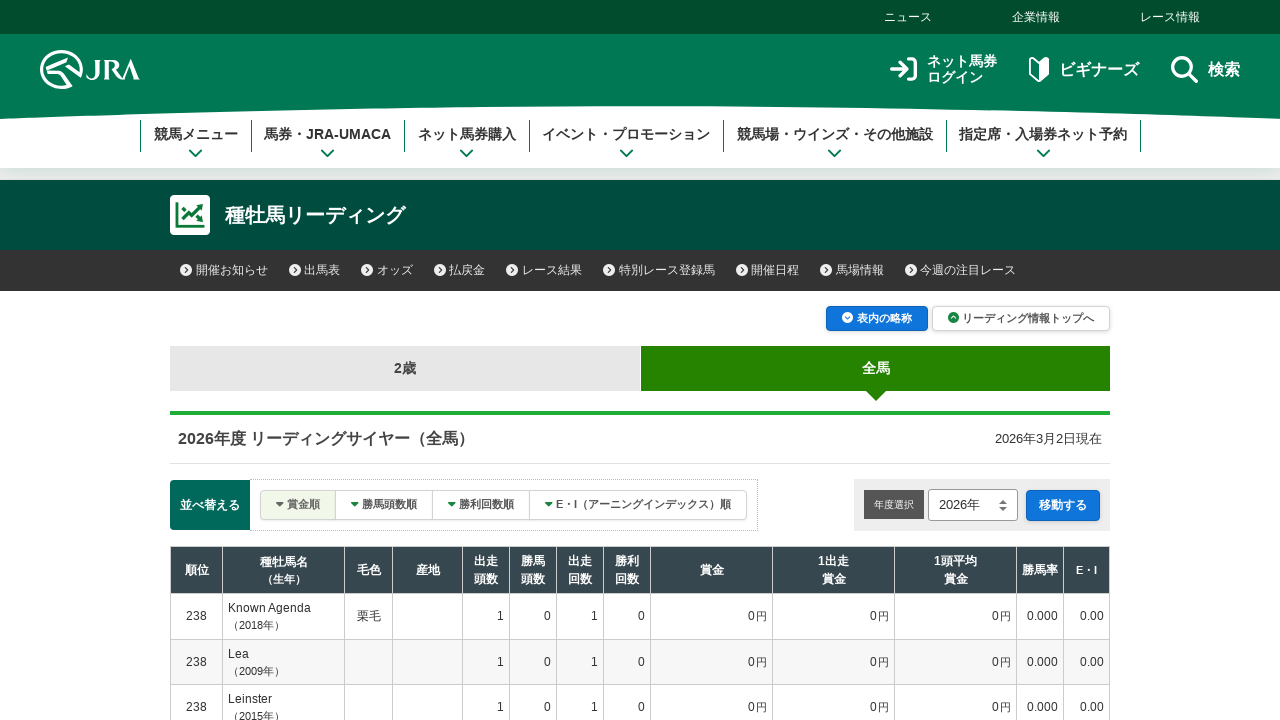

Next page sire ranking table loaded
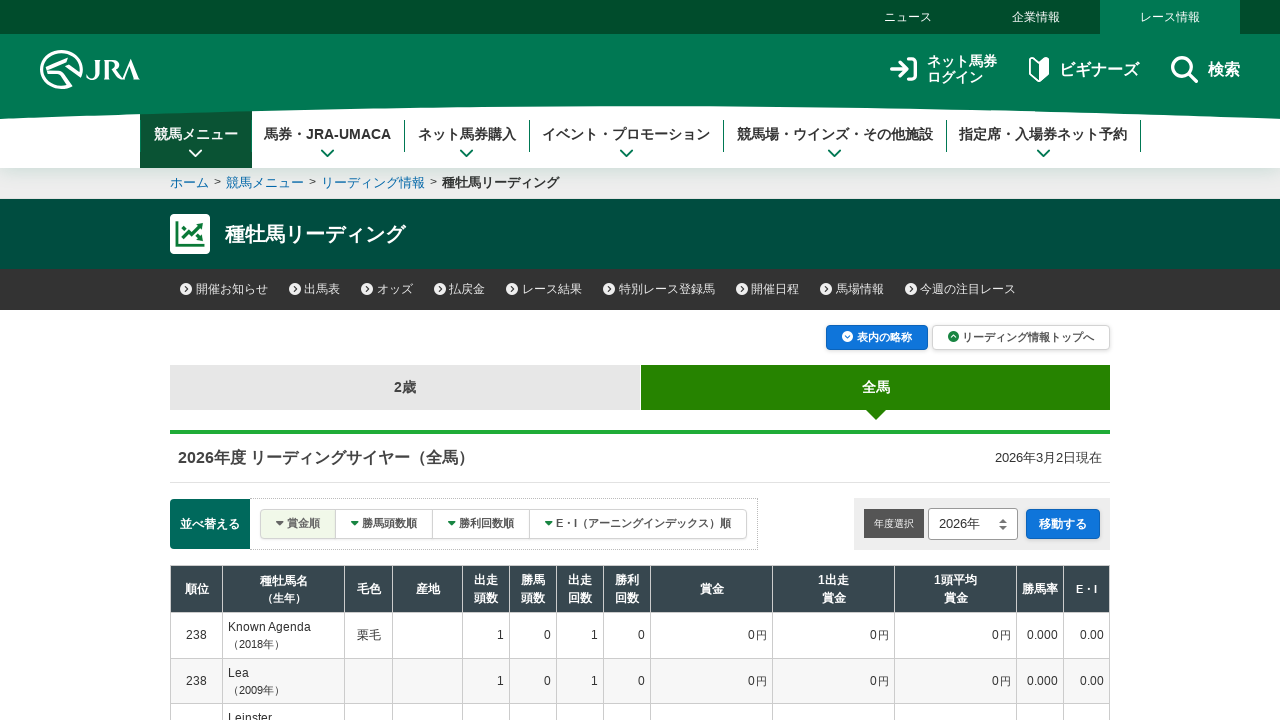

Waited 1 second before pagination
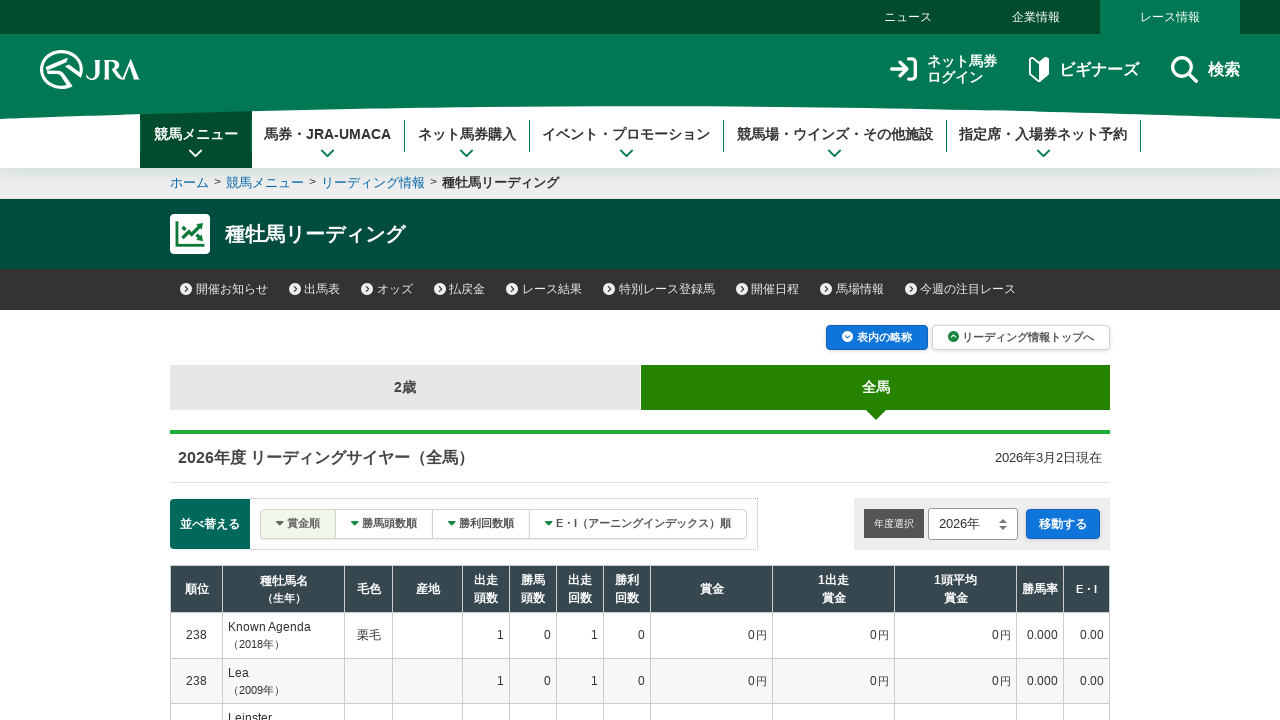

Clicked '次の20件' (Next 20) pagination link at (763, 431) on a:has-text('次の20件')
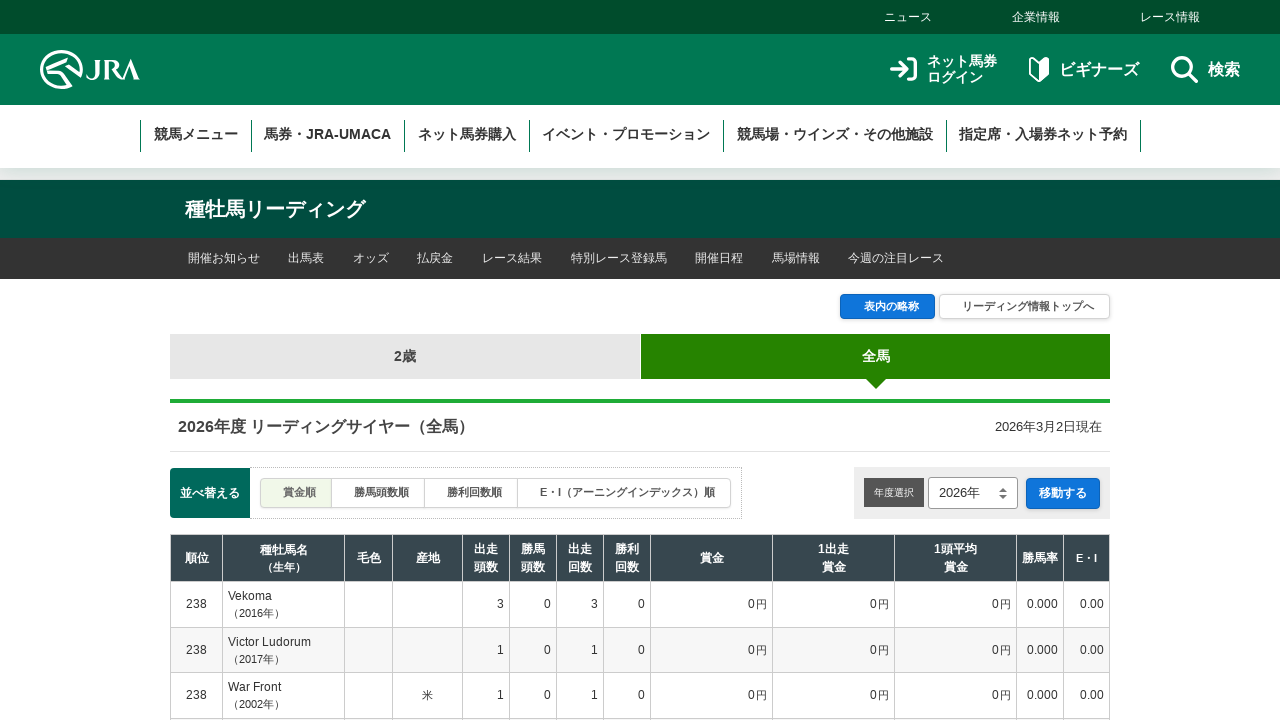

Next page sire ranking table loaded
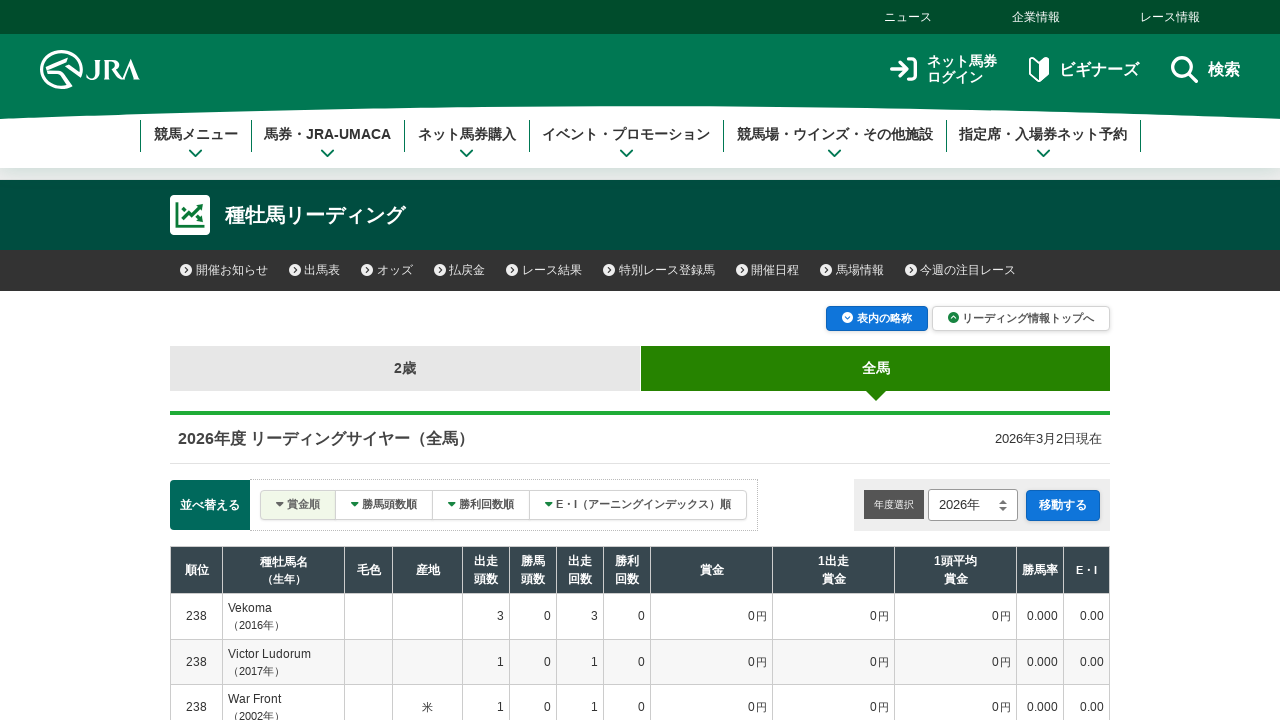

Waited 1 second before pagination
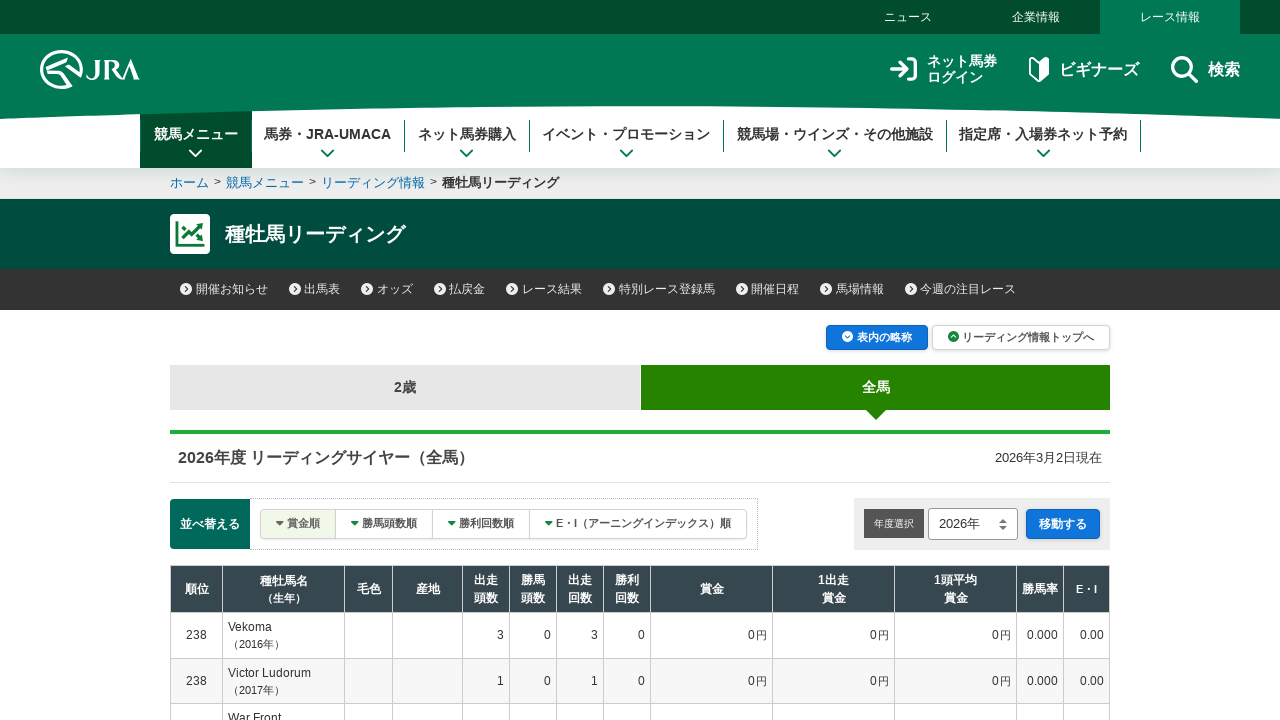

Clicked '次の20件' (Next 20) pagination link at (763, 431) on a:has-text('次の20件')
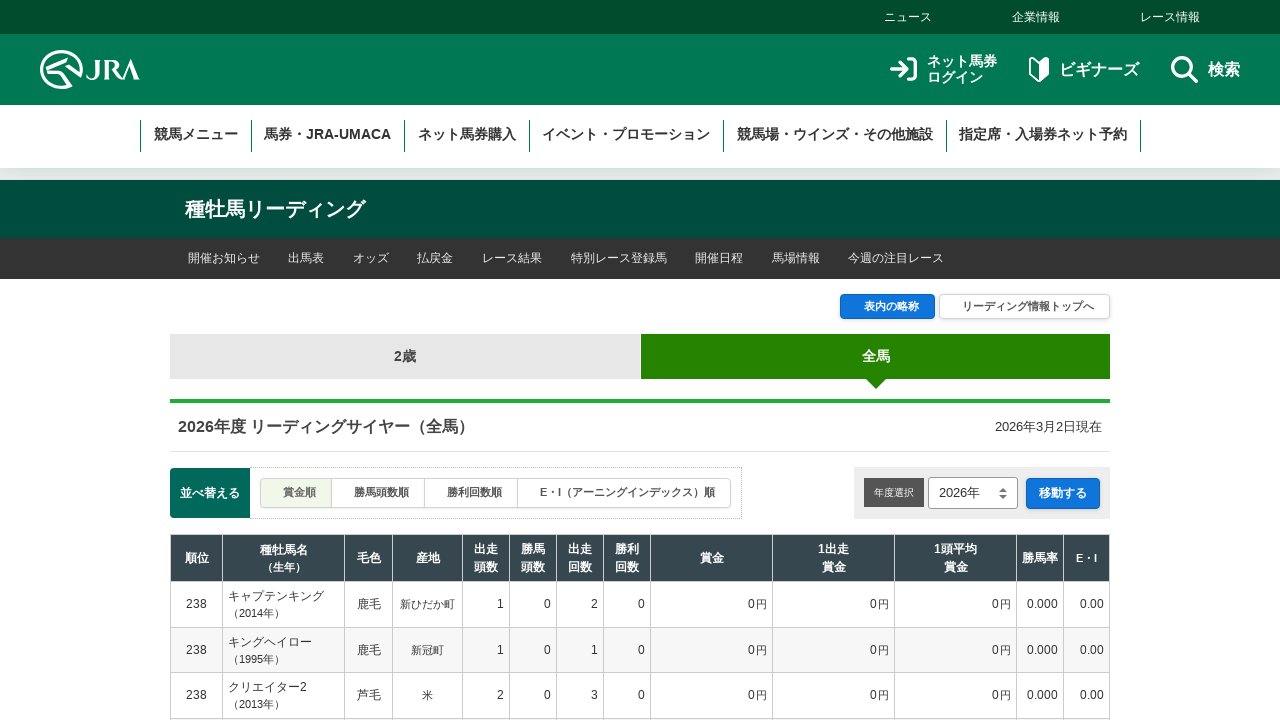

Next page sire ranking table loaded
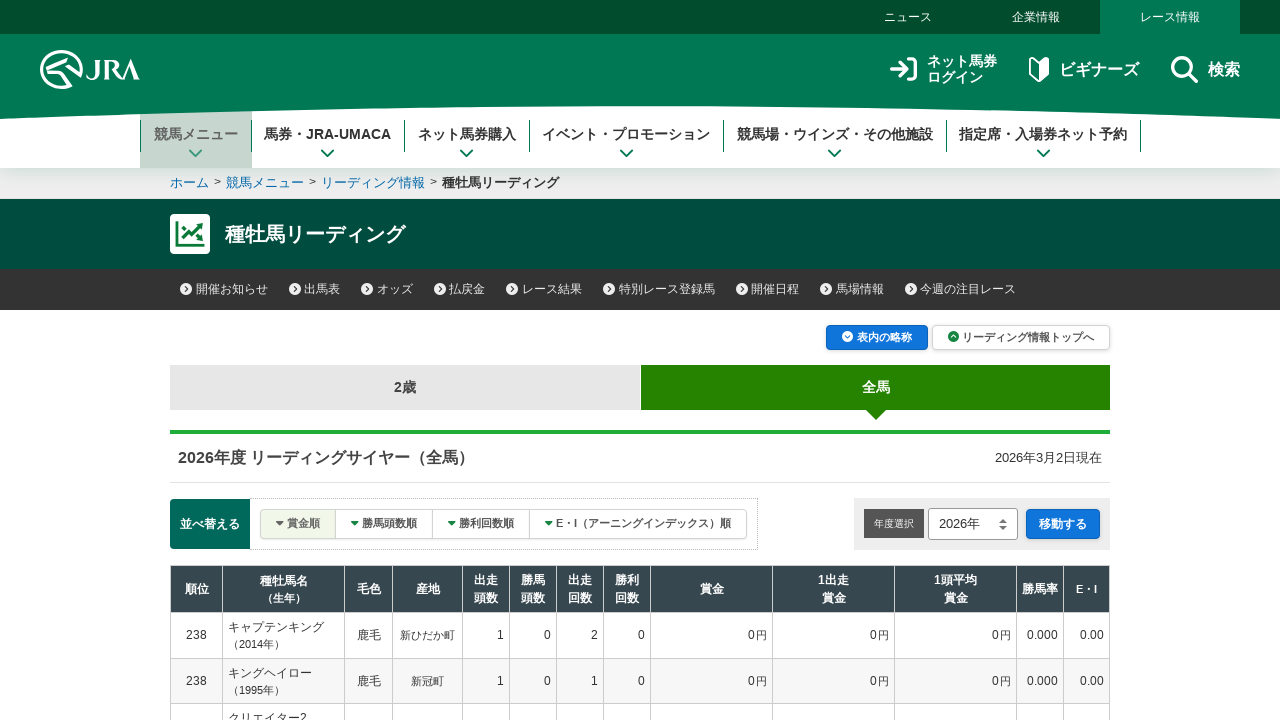

Waited 1 second before pagination
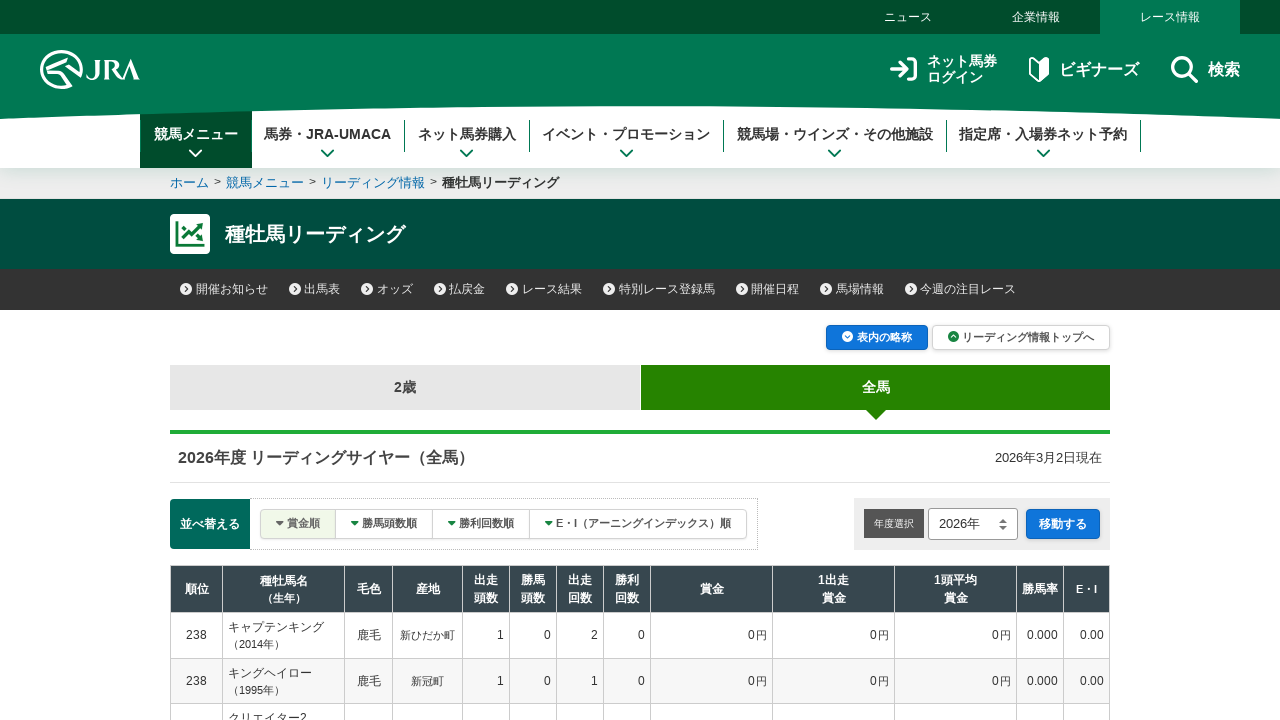

Clicked '次の20件' (Next 20) pagination link at (763, 431) on a:has-text('次の20件')
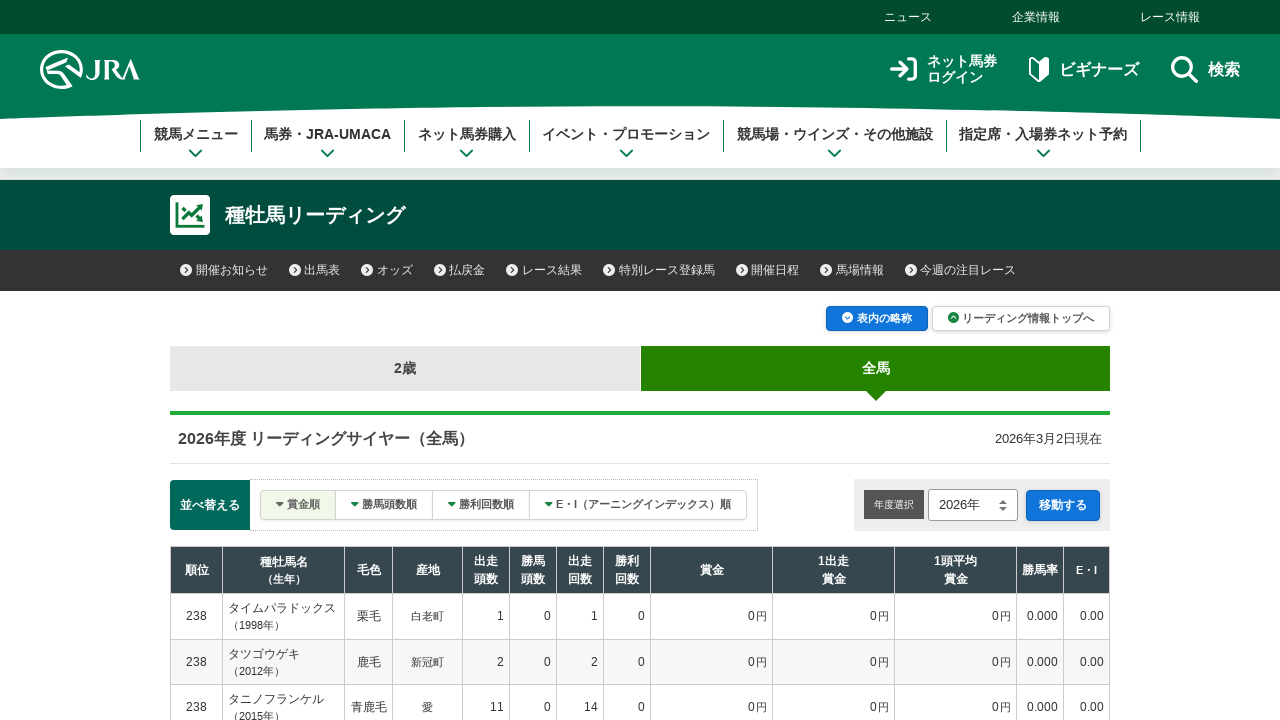

Next page sire ranking table loaded
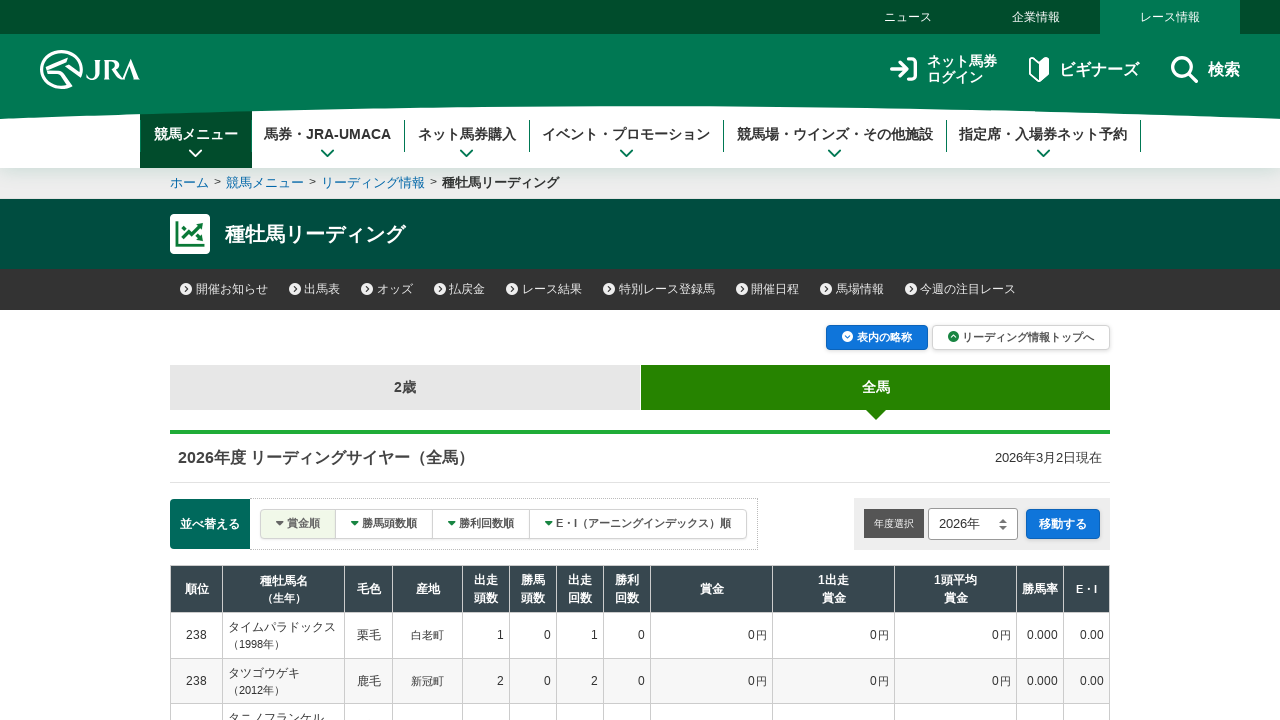

Waited 1 second before pagination
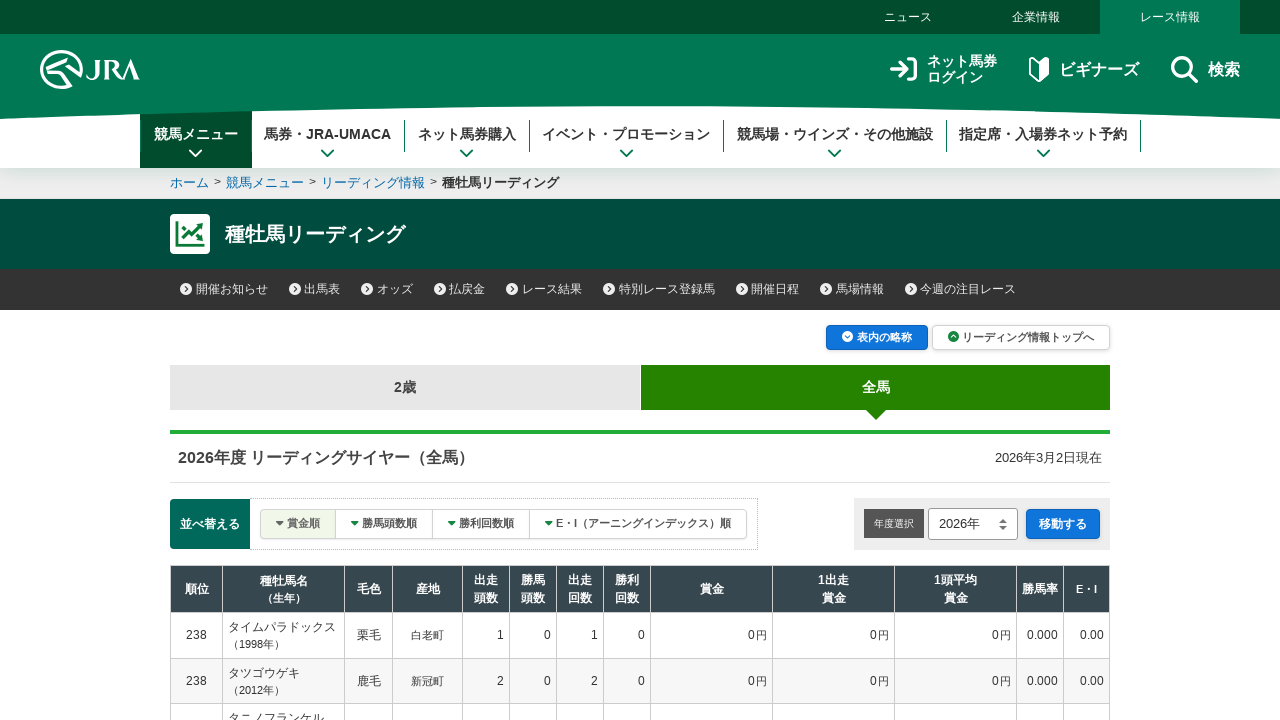

Clicked '次の20件' (Next 20) pagination link at (763, 431) on a:has-text('次の20件')
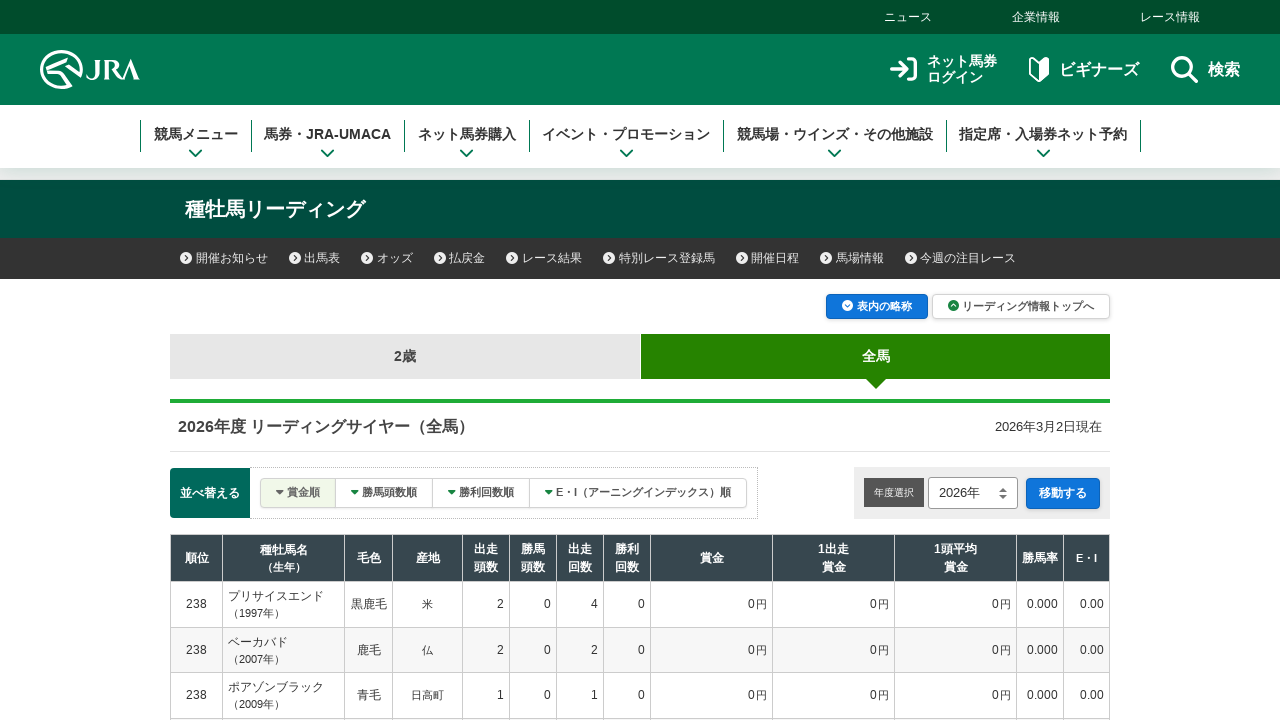

Next page sire ranking table loaded
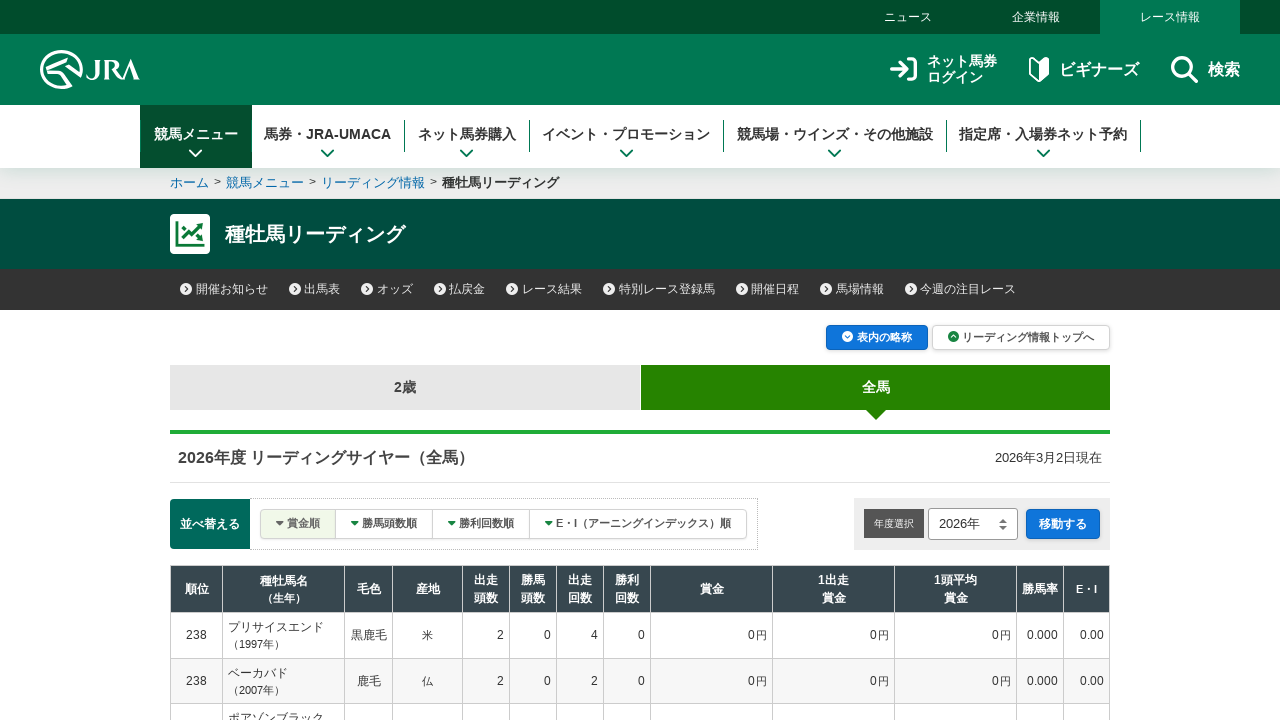

All pagination pages have been viewed - no more 'Next 20' links available
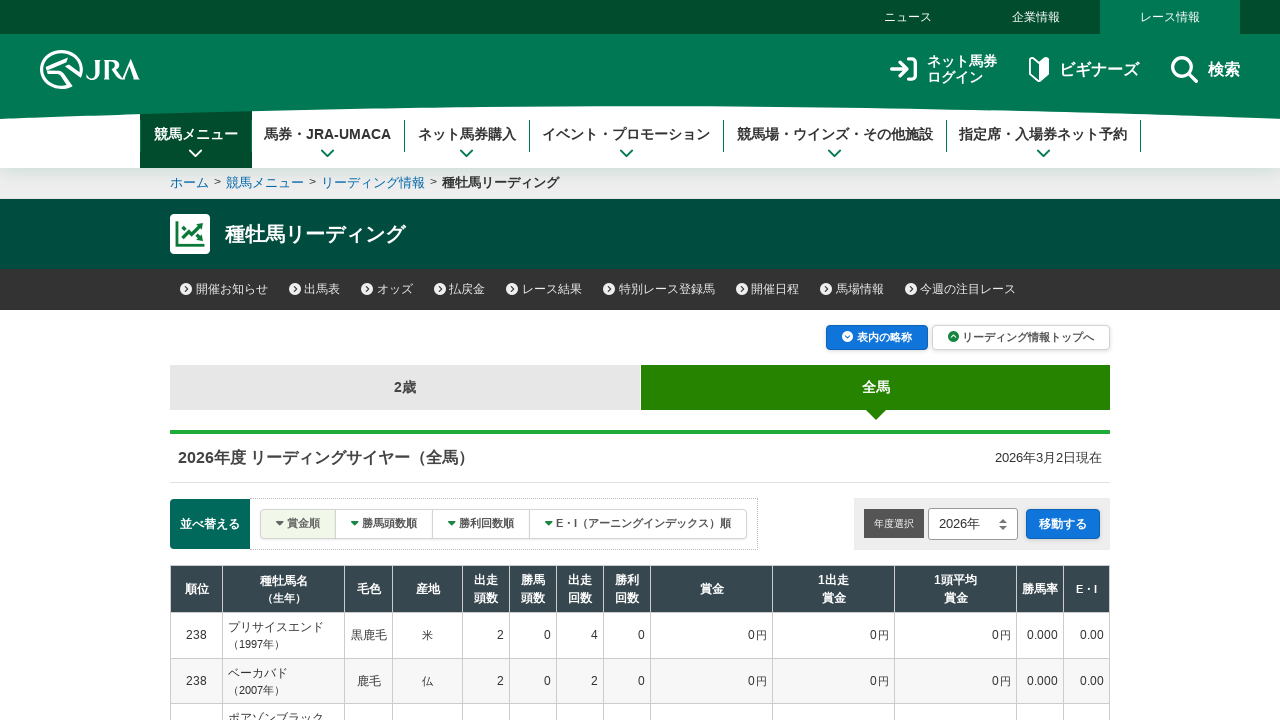

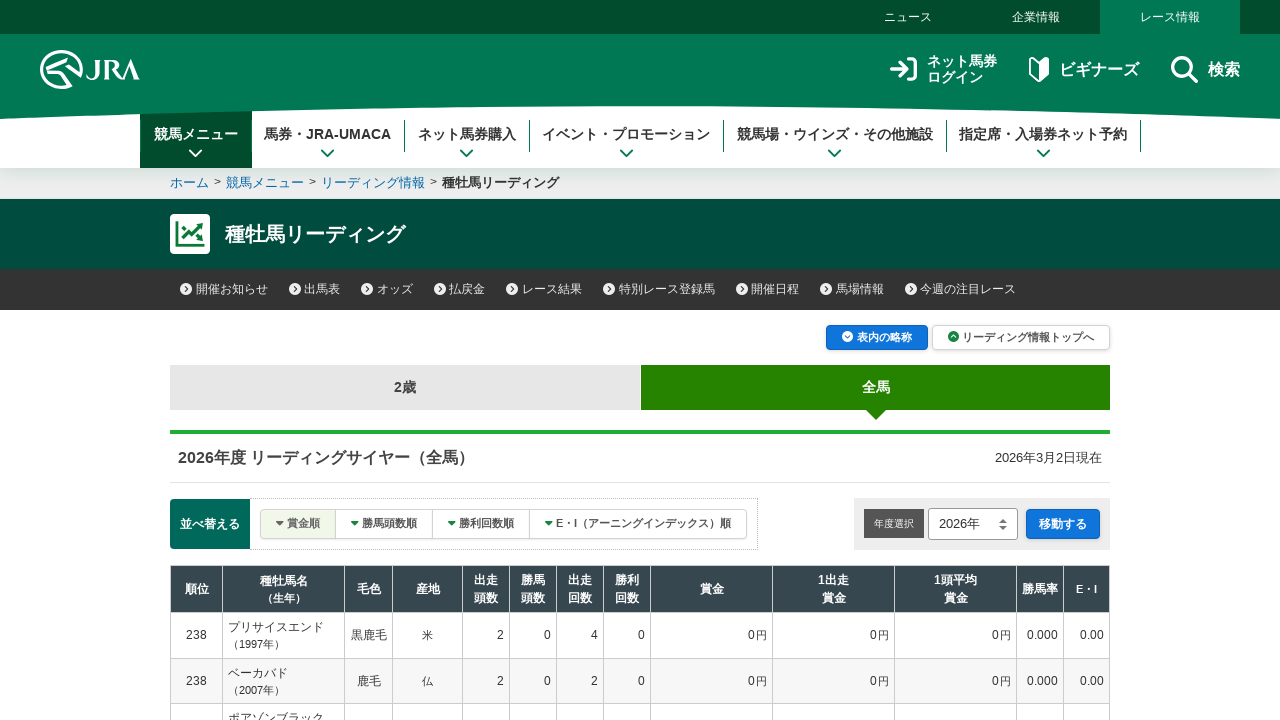